Tests a calculator web application by performing multiple multiplication operations in a loop, entering different number combinations and clicking the calculate button

Starting URL: http://juliemr.github.io/protractor-demo/

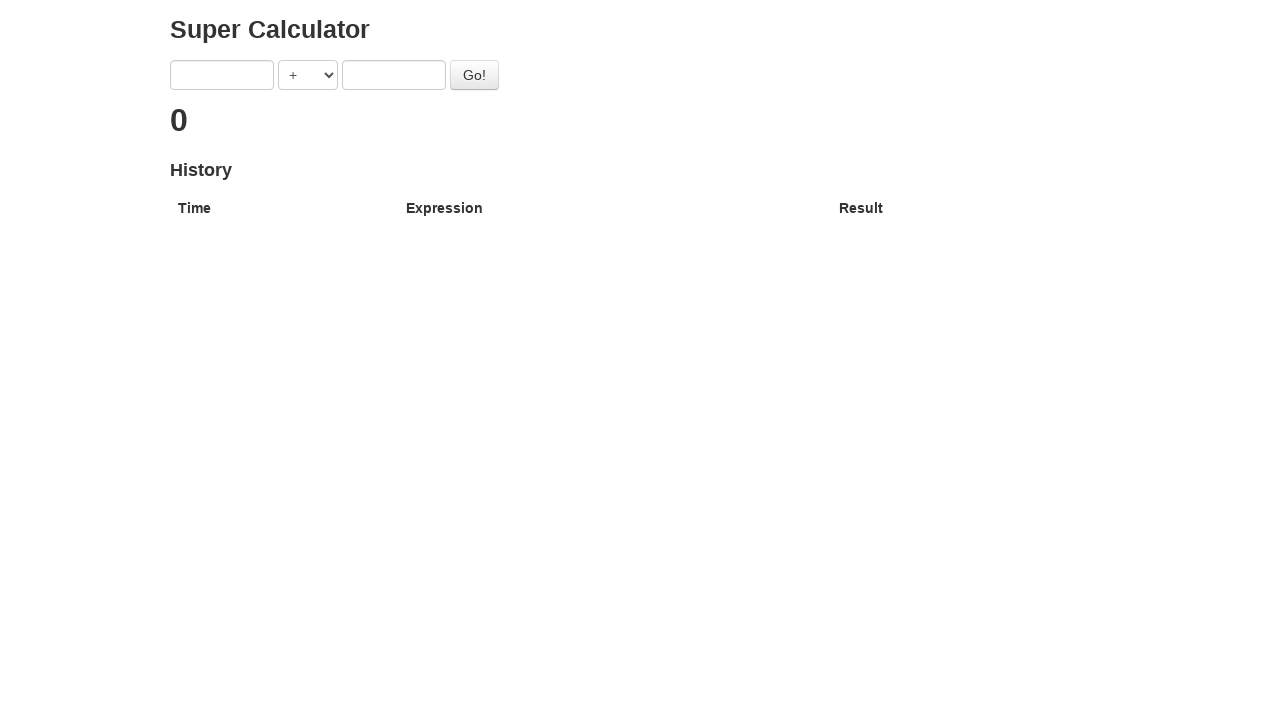

Selected multiplication operator from dropdown on select[ng-model='operator']
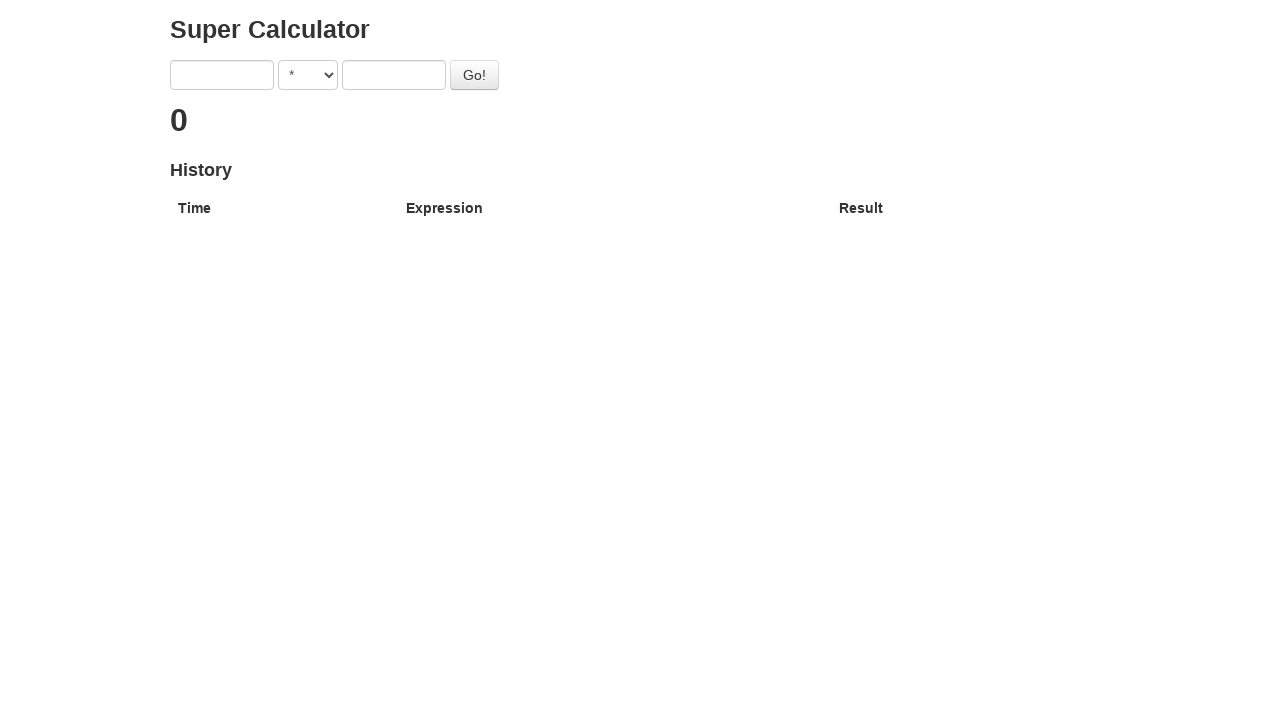

Filled first number input with 1 on input[ng-model='first']
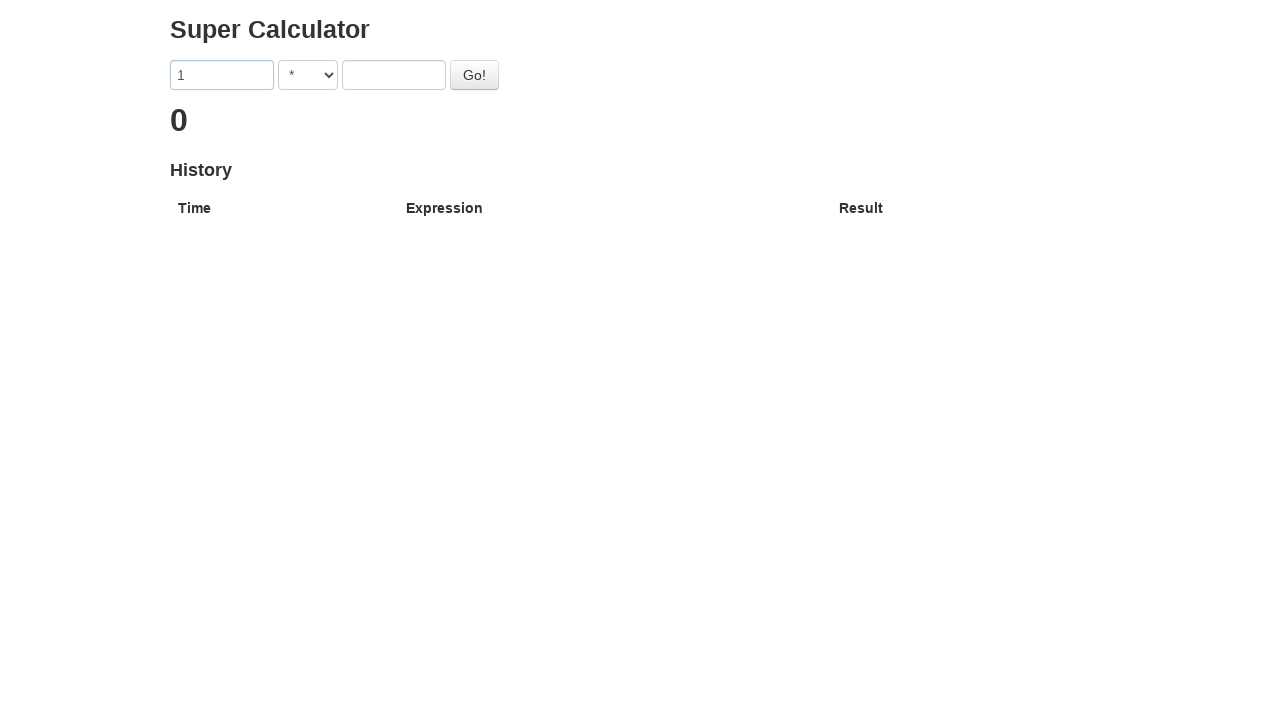

Filled second number input with 1 on input[ng-model='second']
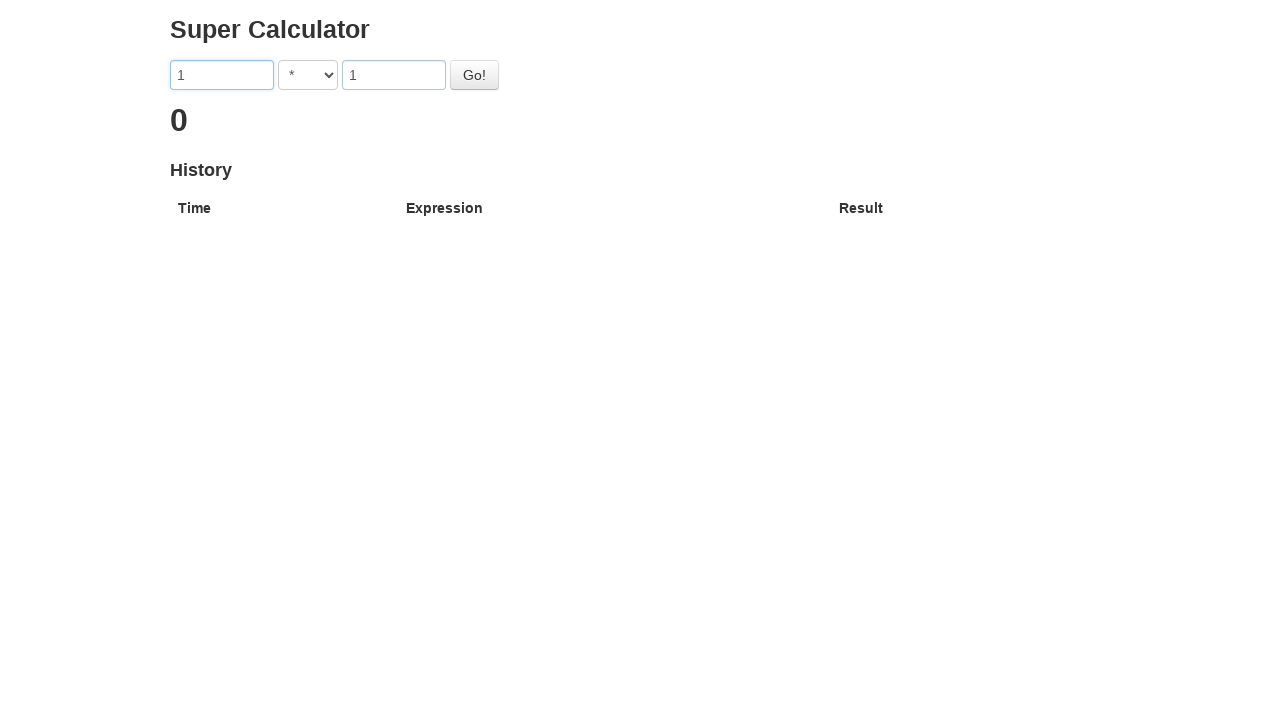

Clicked calculate button for 1 * 1 at (474, 75) on #gobutton
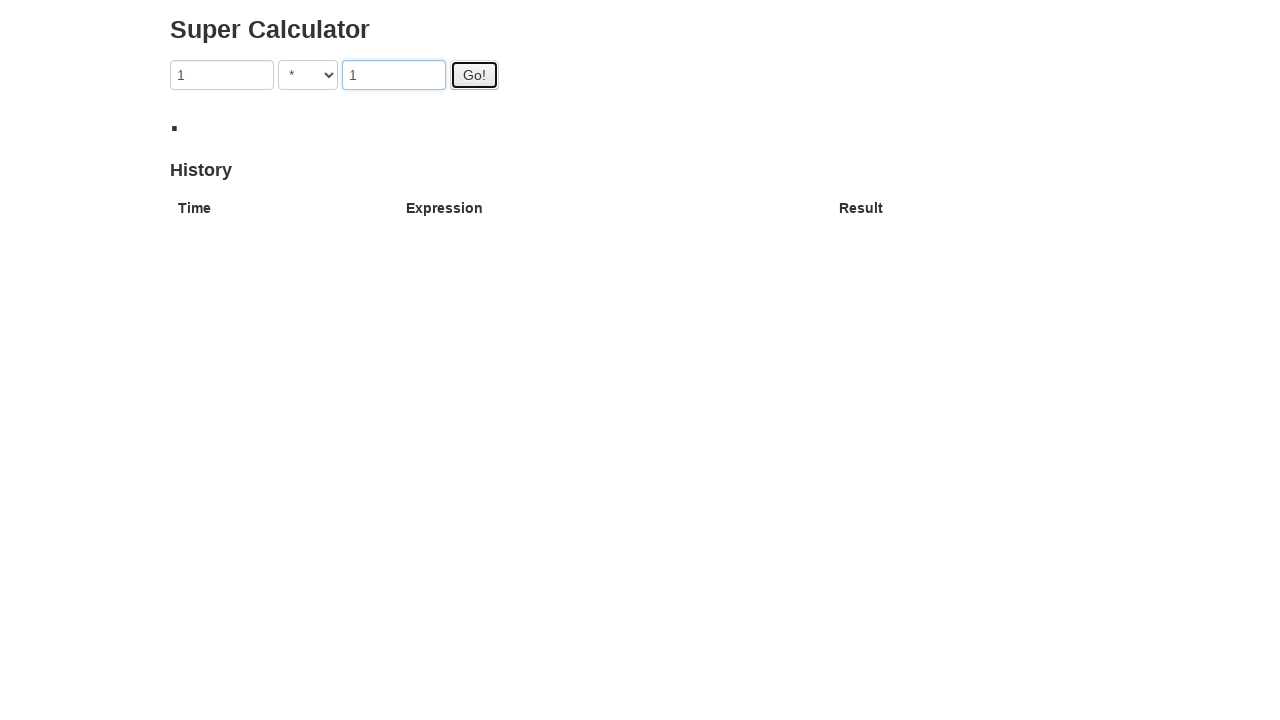

Result for 1 * 1 appeared
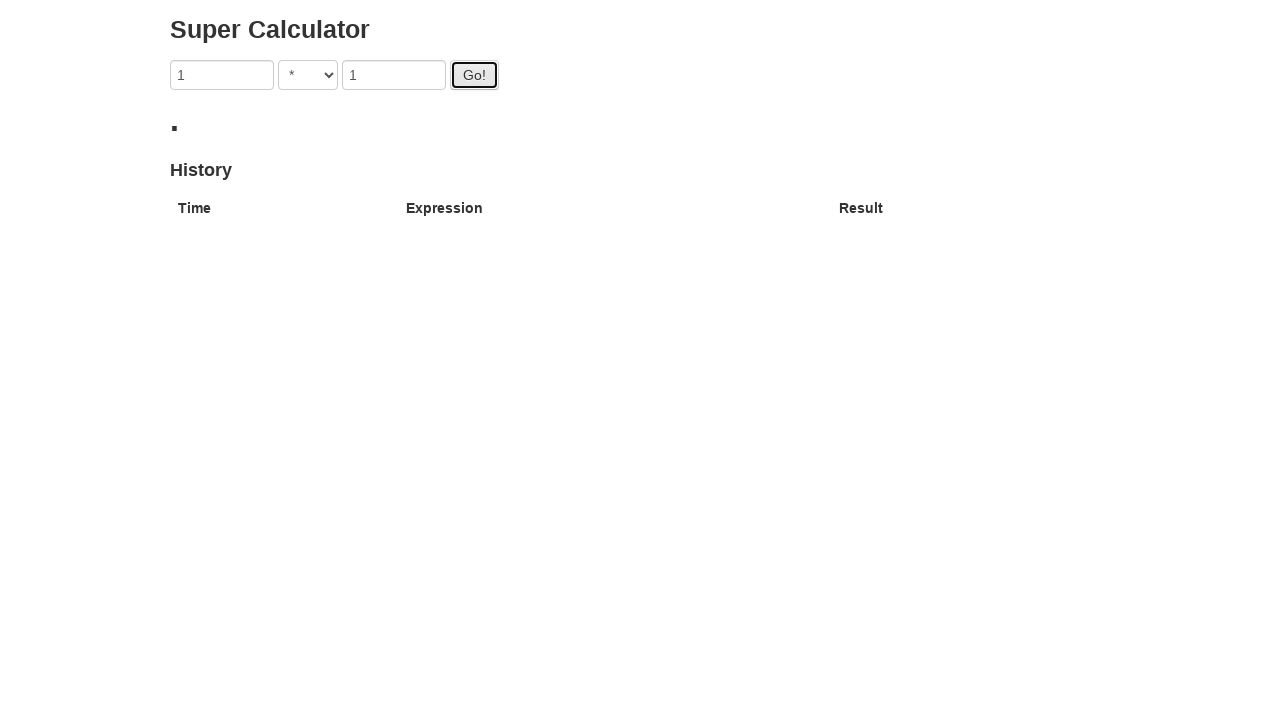

Filled first number input with 1 on input[ng-model='first']
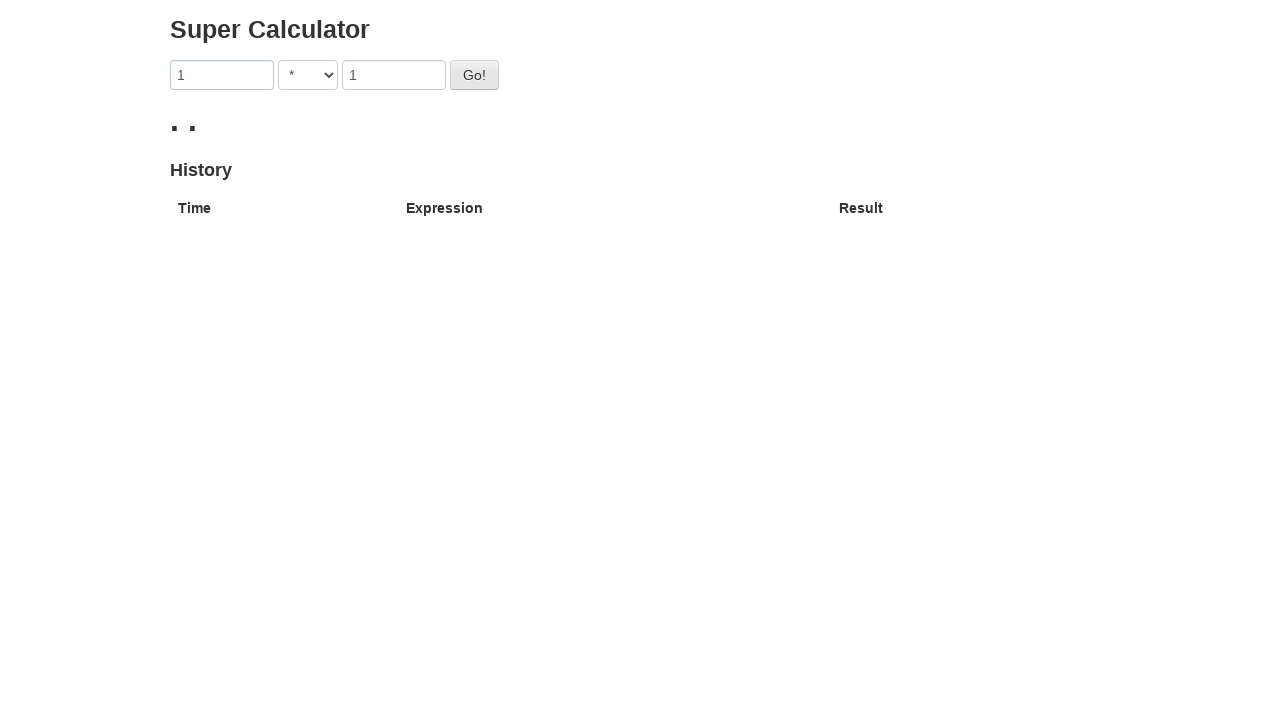

Filled second number input with 2 on input[ng-model='second']
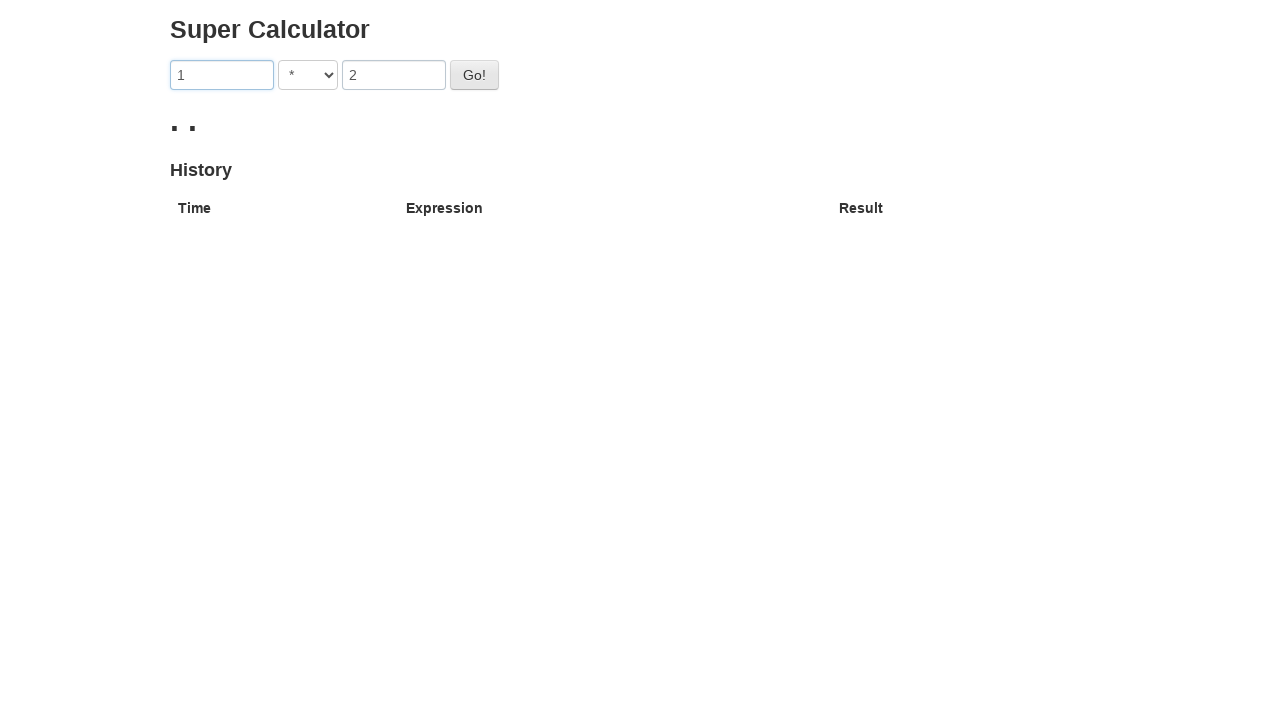

Clicked calculate button for 1 * 2 at (474, 75) on #gobutton
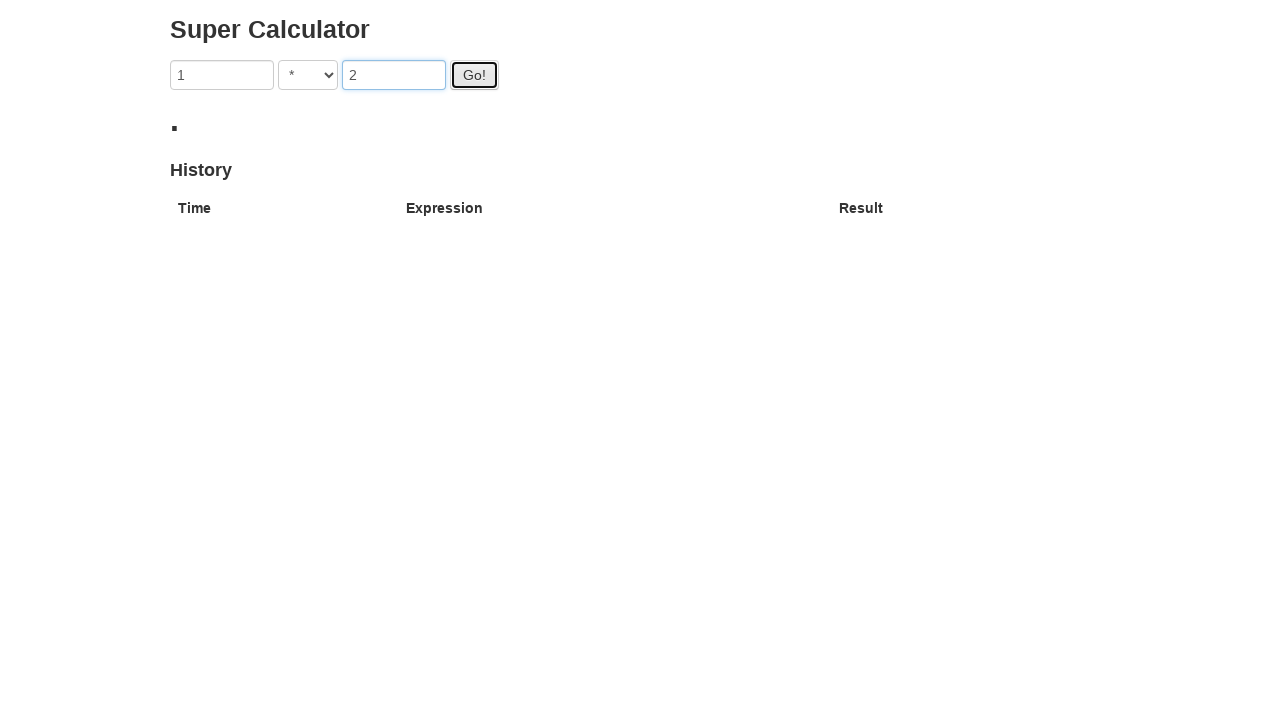

Result for 1 * 2 appeared
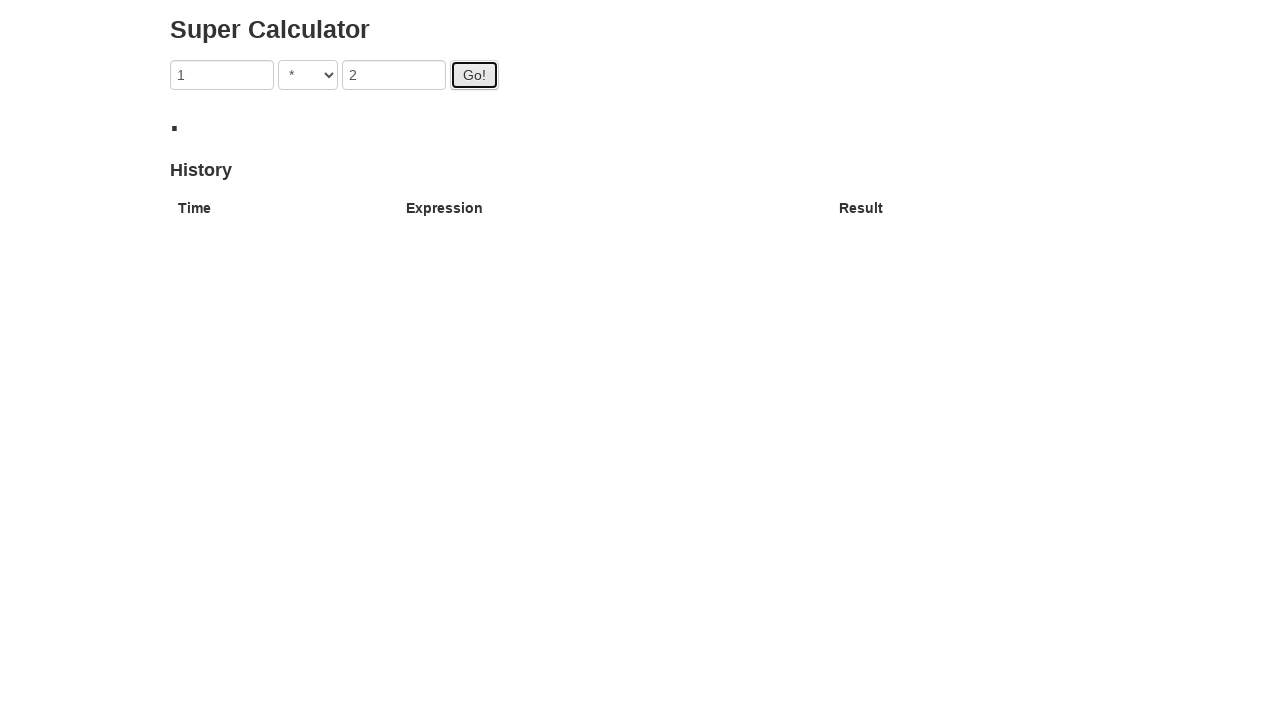

Filled first number input with 1 on input[ng-model='first']
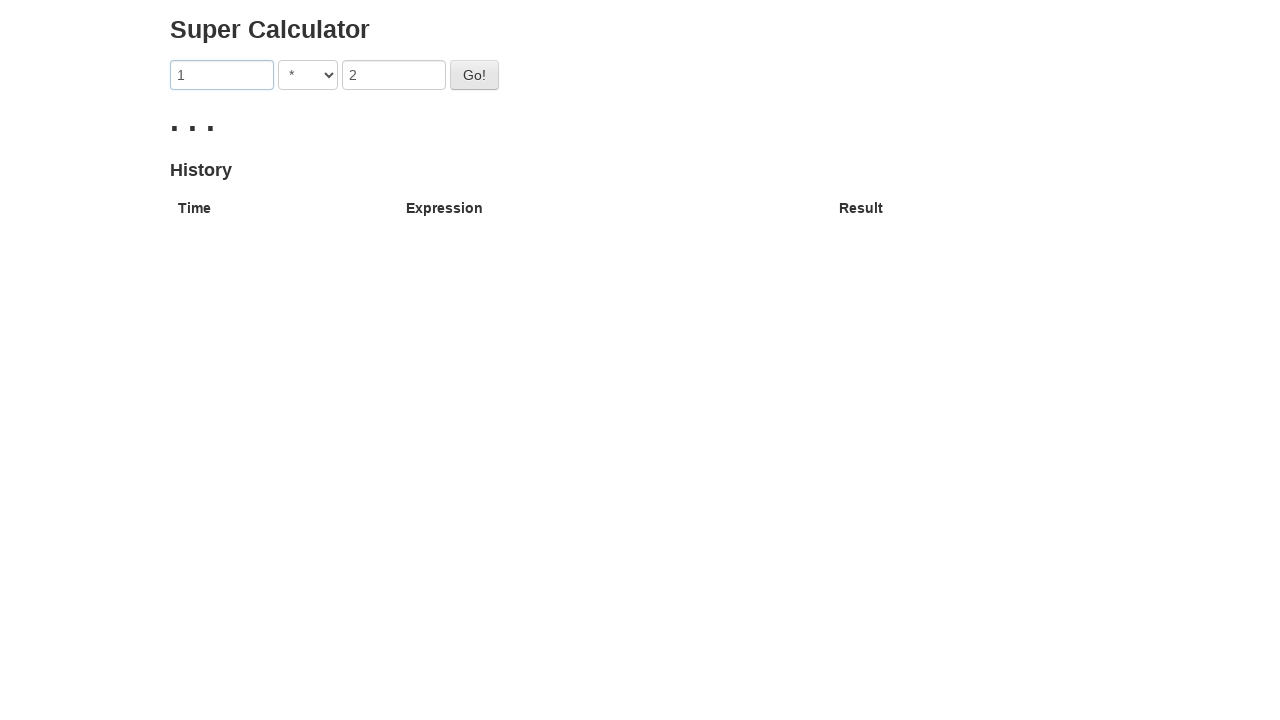

Filled second number input with 3 on input[ng-model='second']
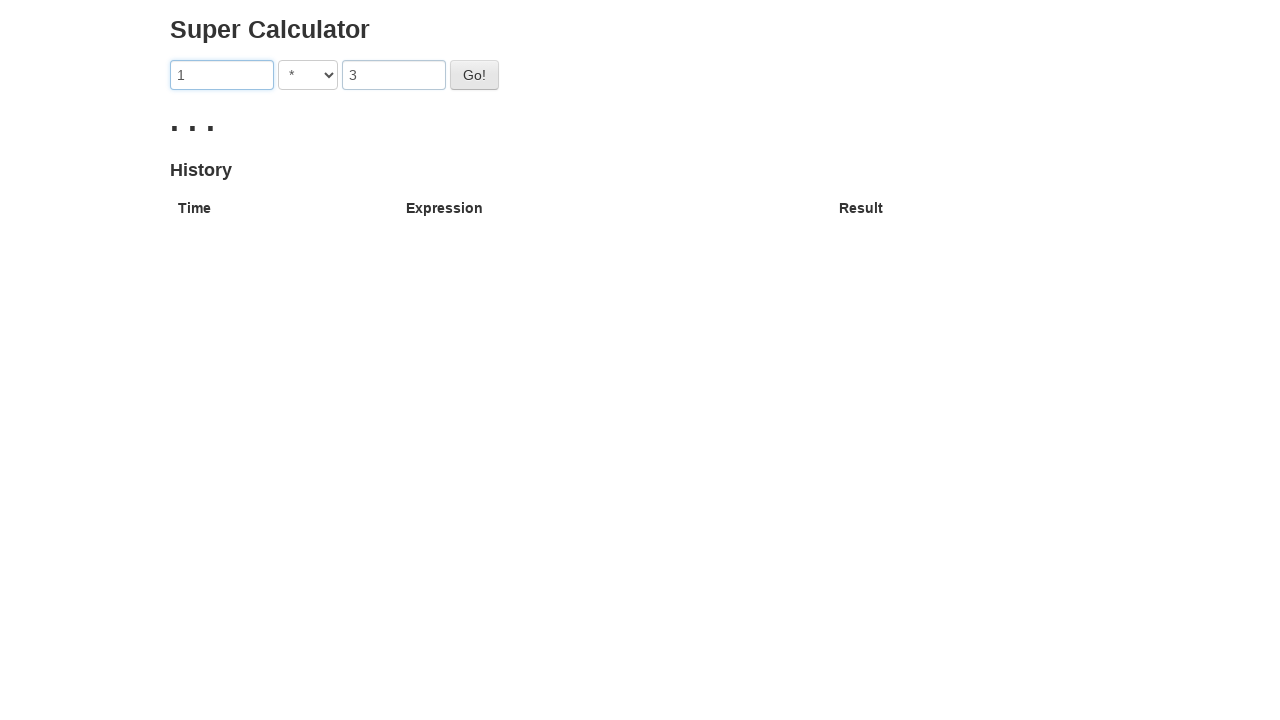

Clicked calculate button for 1 * 3 at (474, 75) on #gobutton
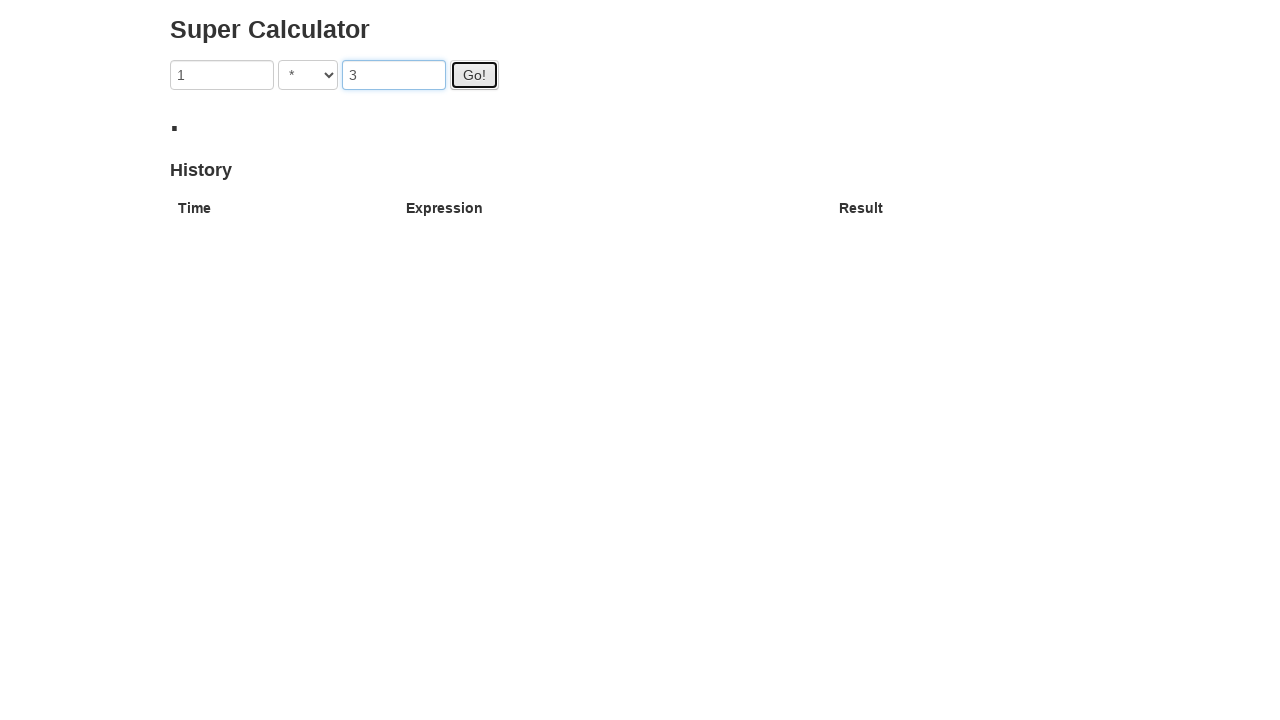

Result for 1 * 3 appeared
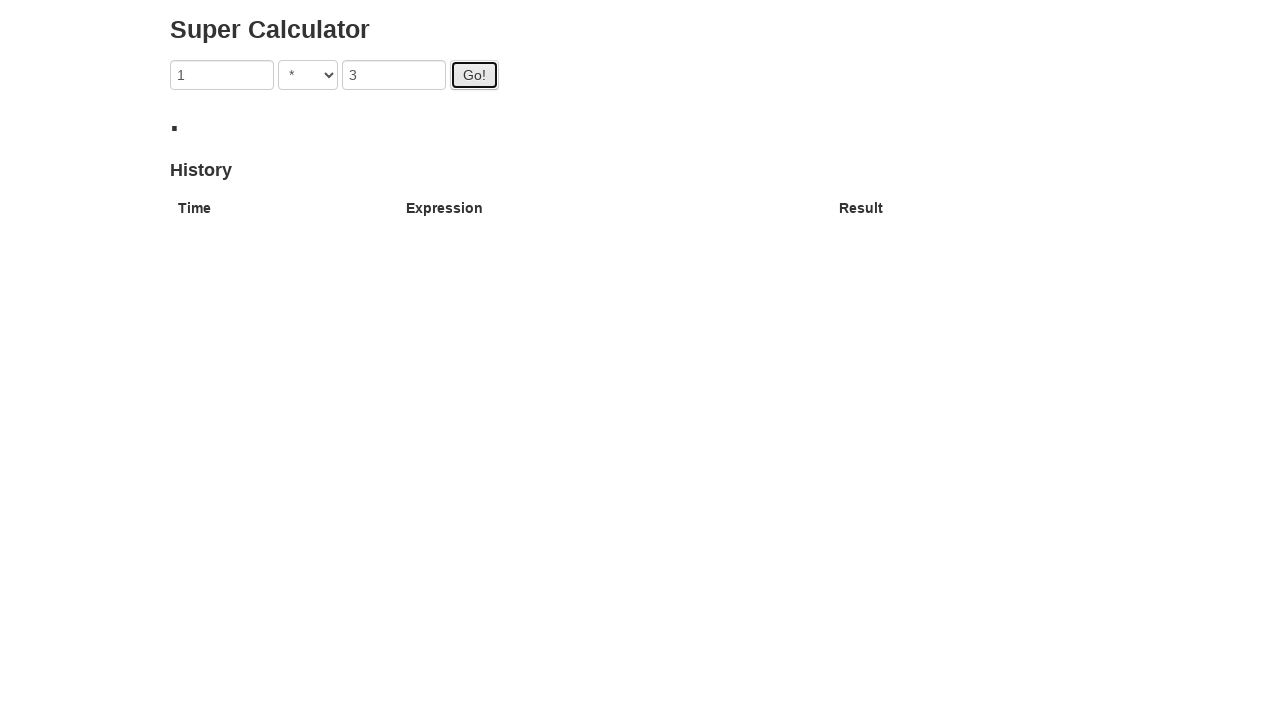

Filled first number input with 2 on input[ng-model='first']
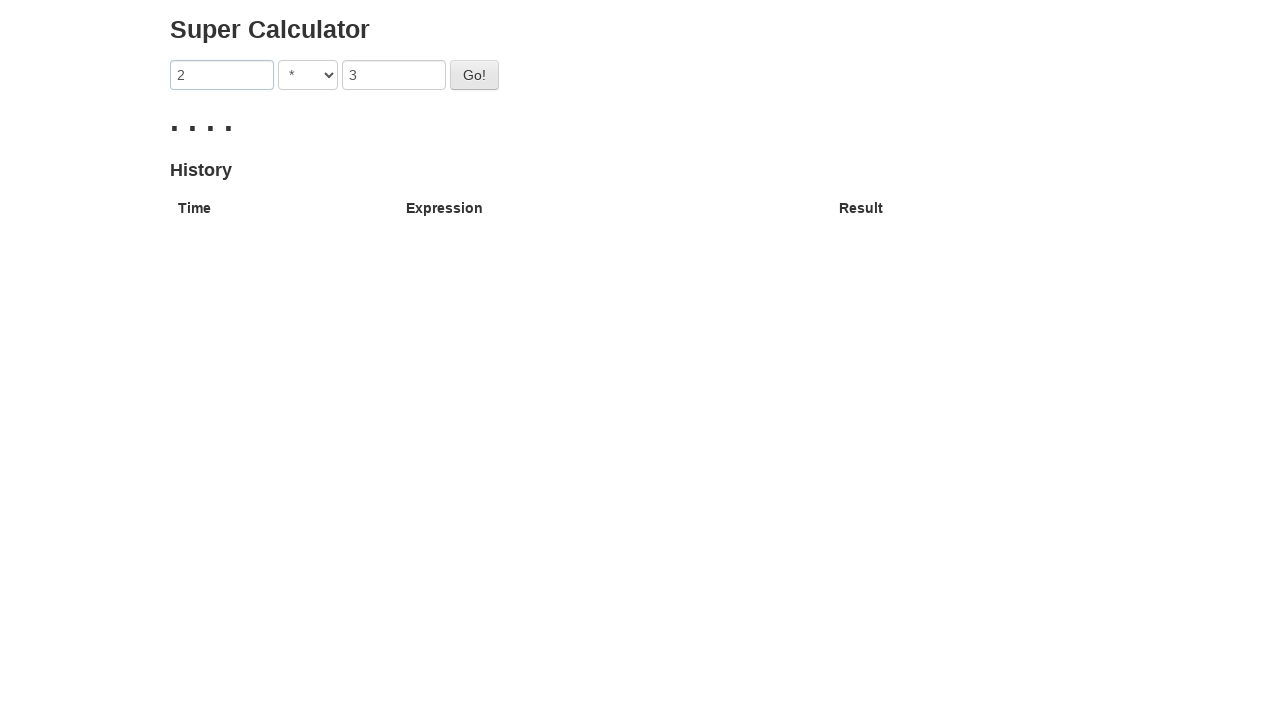

Filled second number input with 1 on input[ng-model='second']
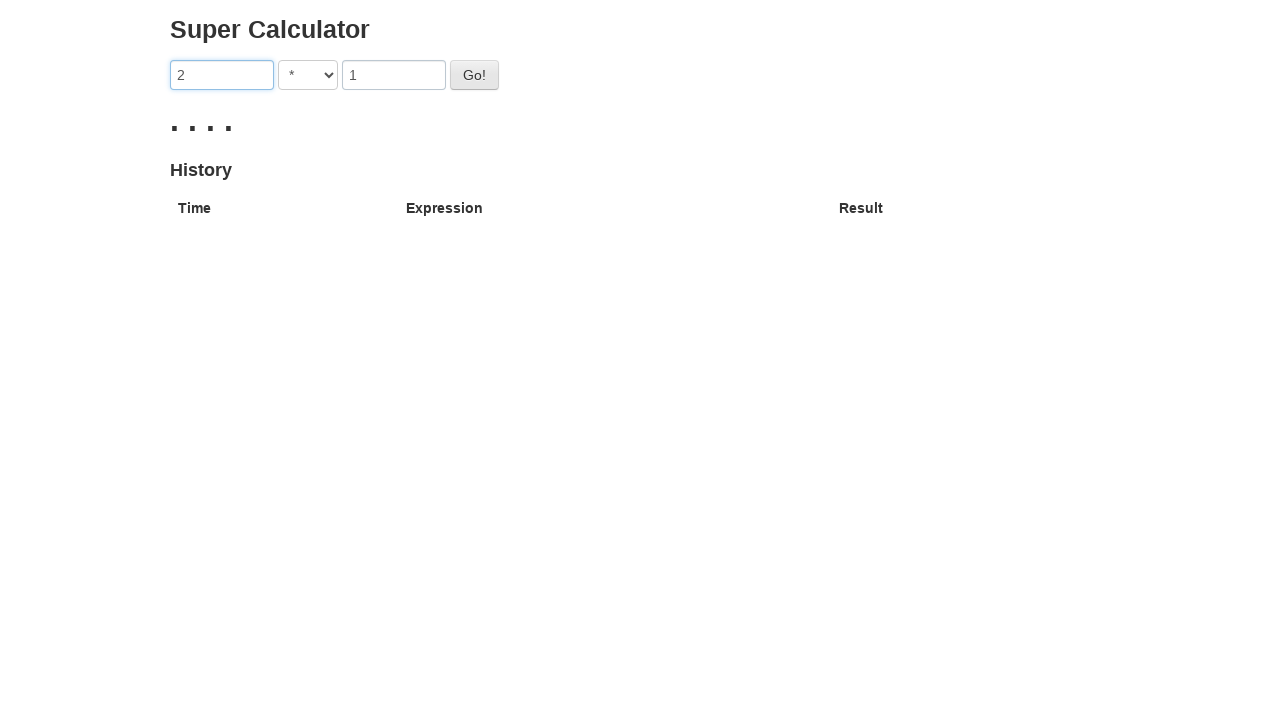

Clicked calculate button for 2 * 1 at (474, 75) on #gobutton
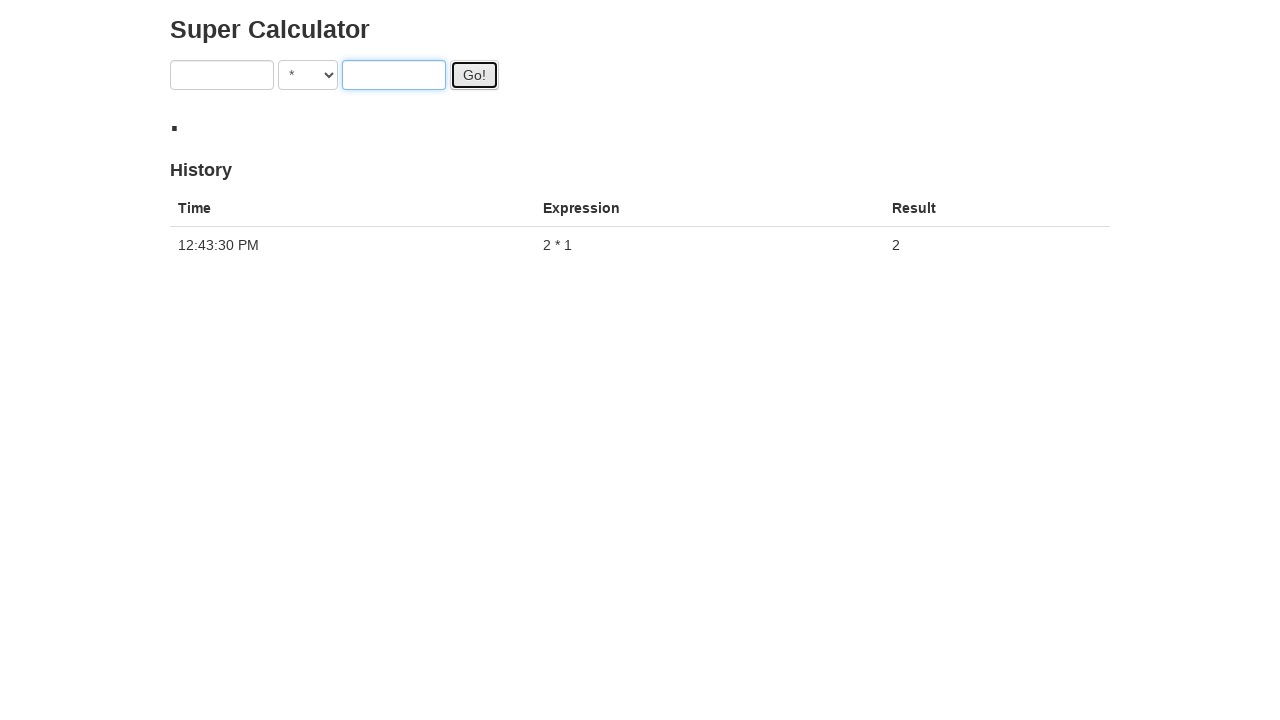

Result for 2 * 1 appeared
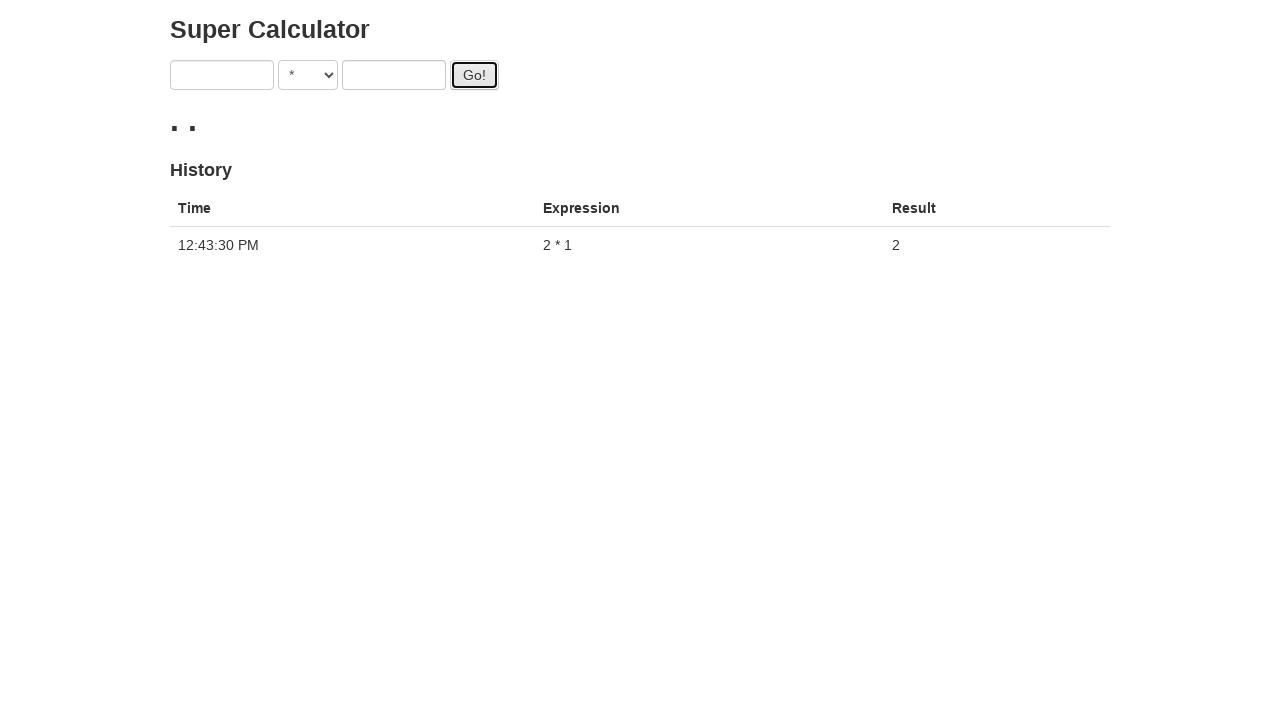

Filled first number input with 2 on input[ng-model='first']
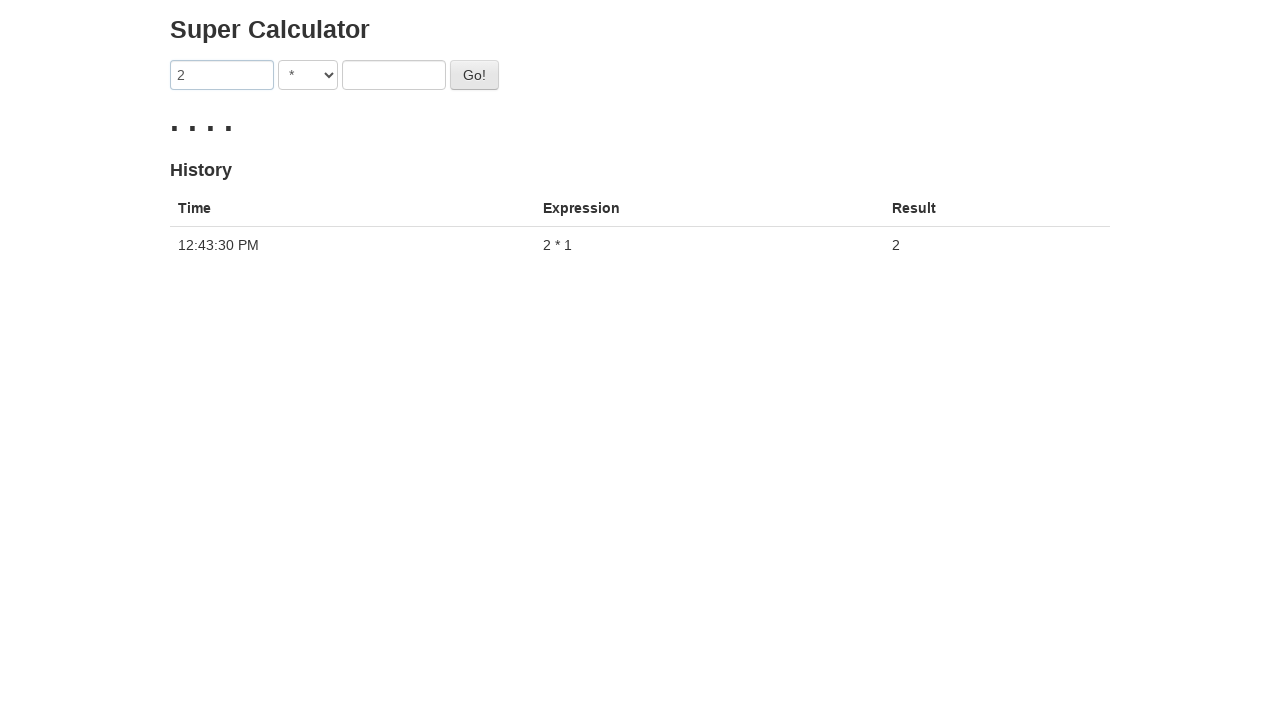

Filled second number input with 2 on input[ng-model='second']
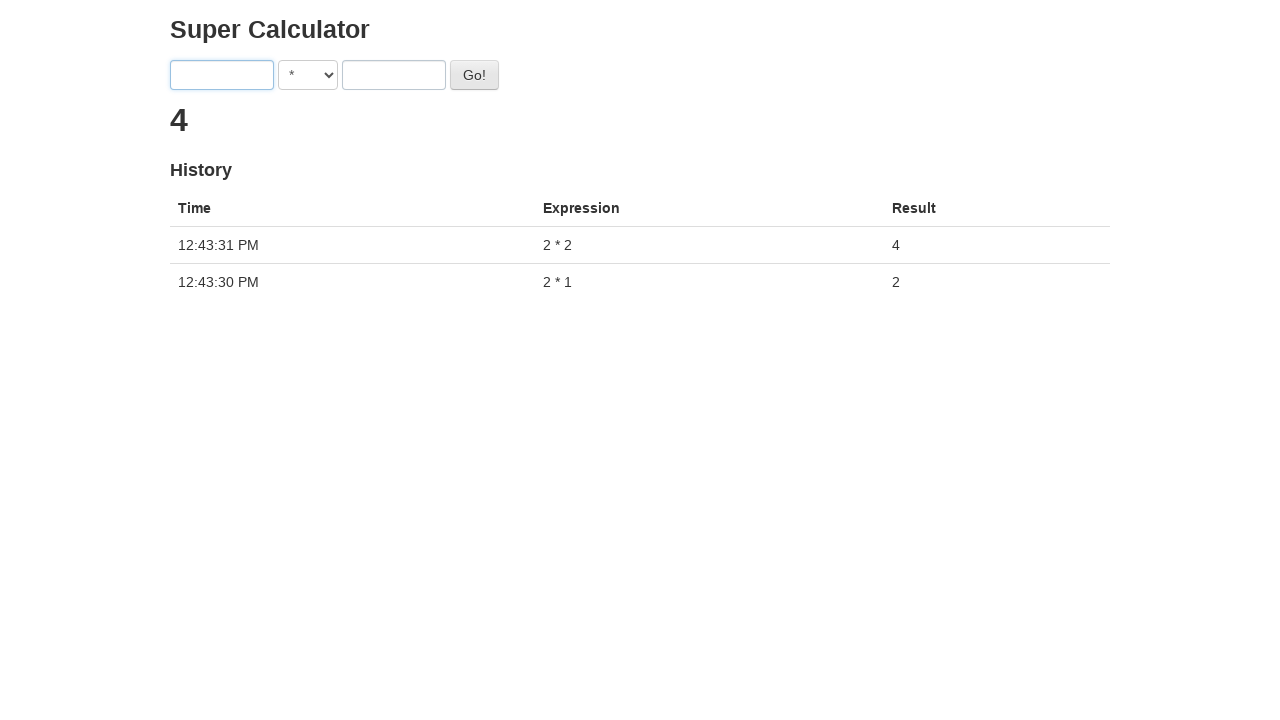

Clicked calculate button for 2 * 2 at (474, 75) on #gobutton
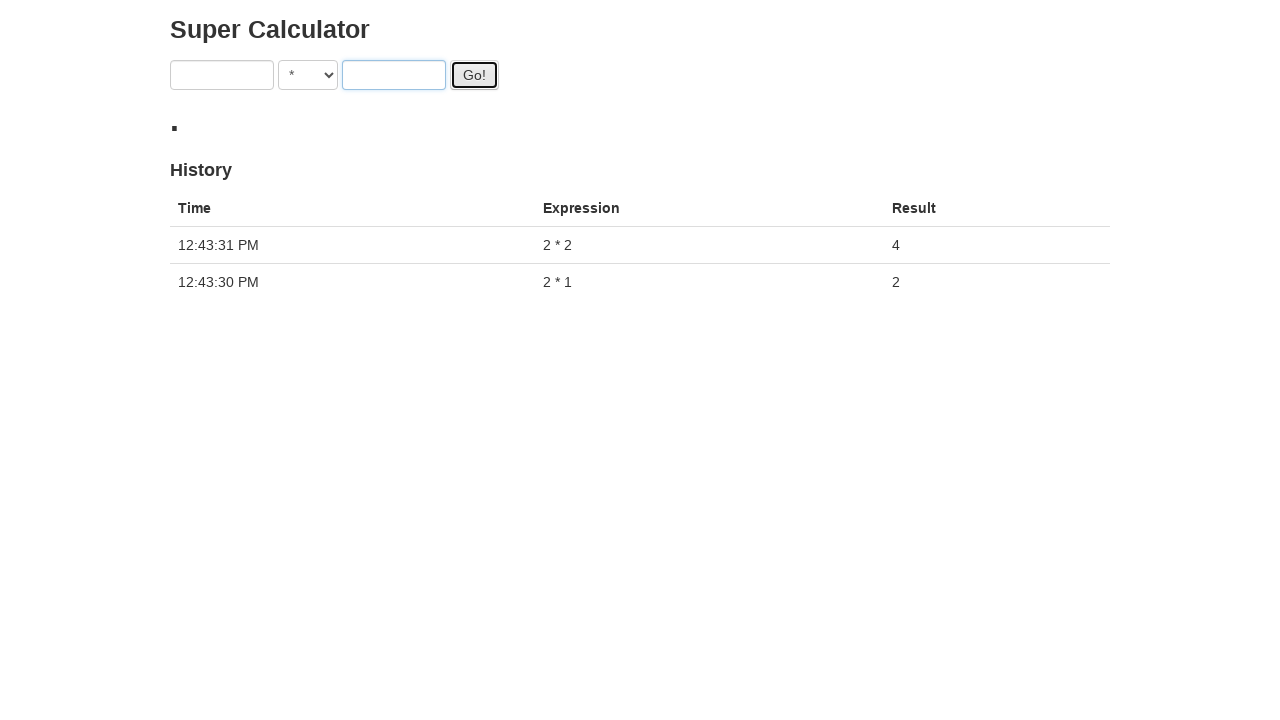

Result for 2 * 2 appeared
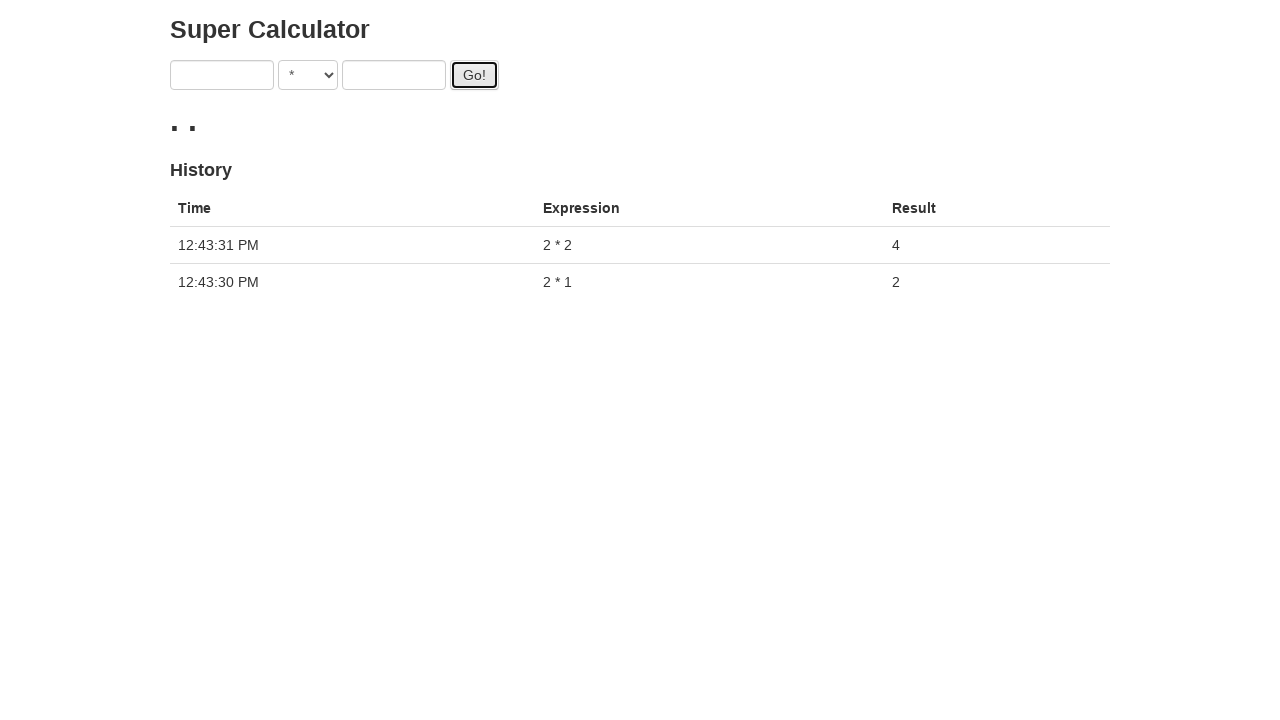

Filled first number input with 2 on input[ng-model='first']
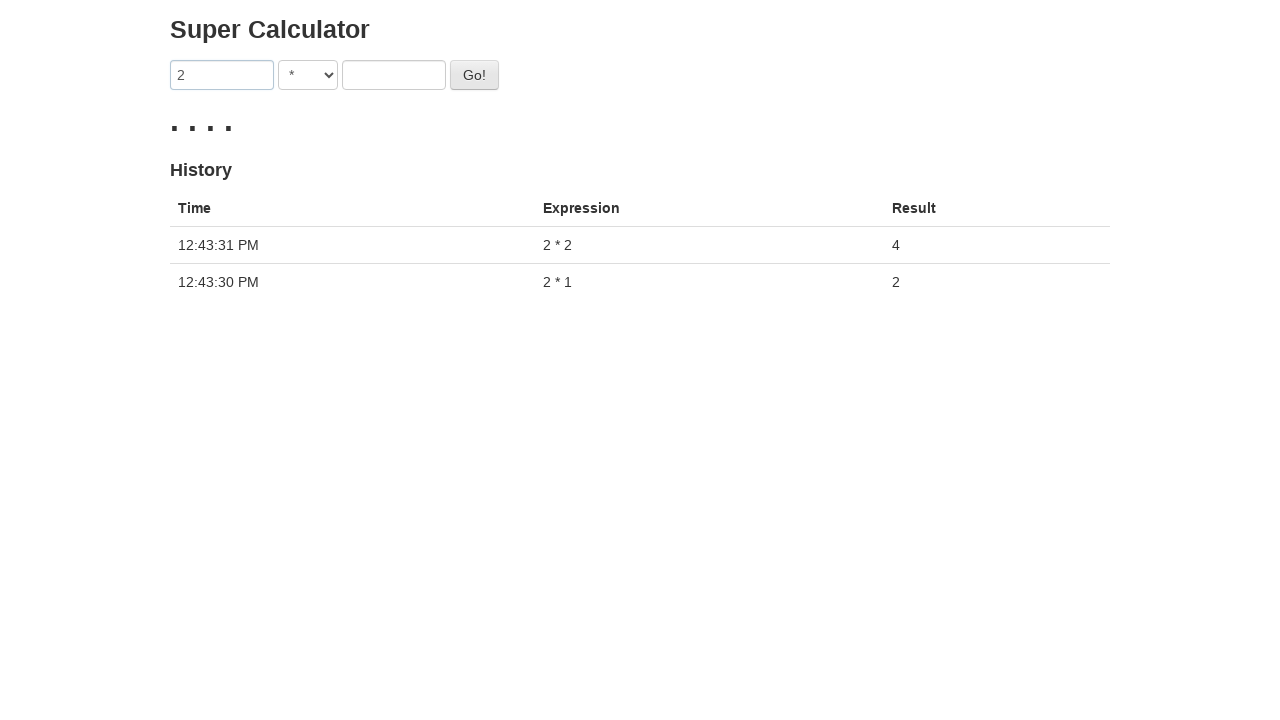

Filled second number input with 3 on input[ng-model='second']
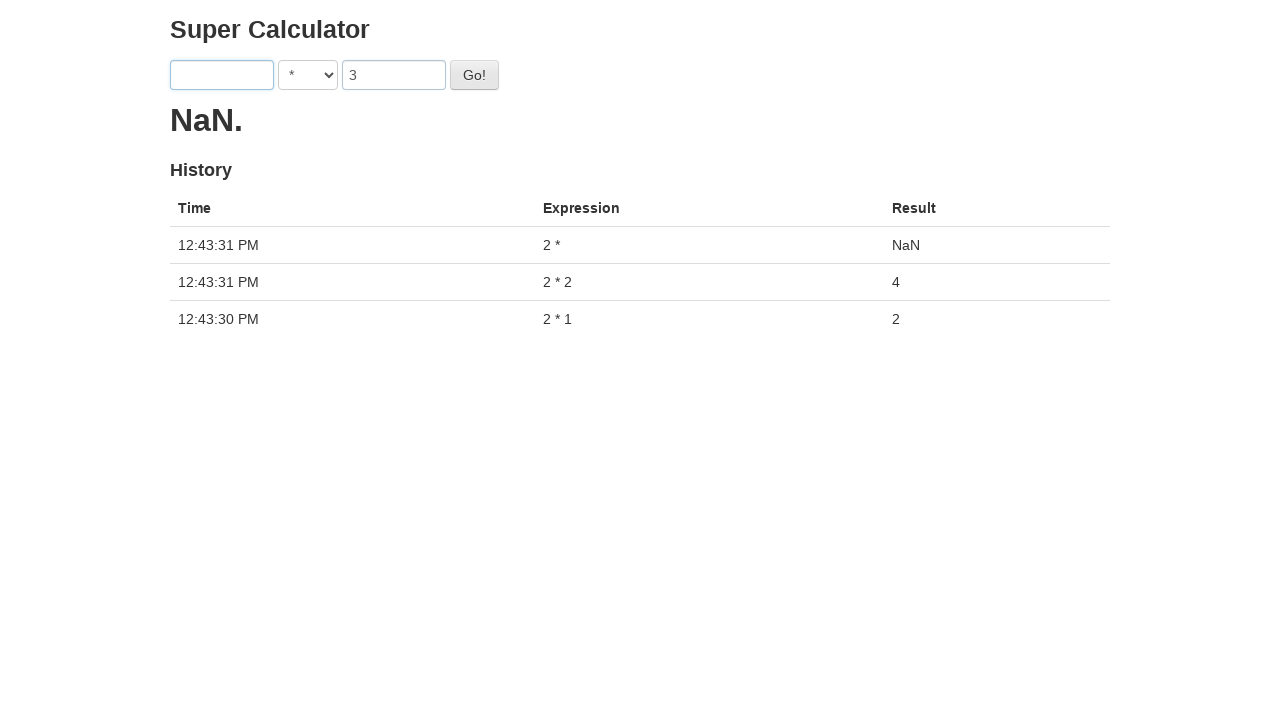

Clicked calculate button for 2 * 3 at (474, 75) on #gobutton
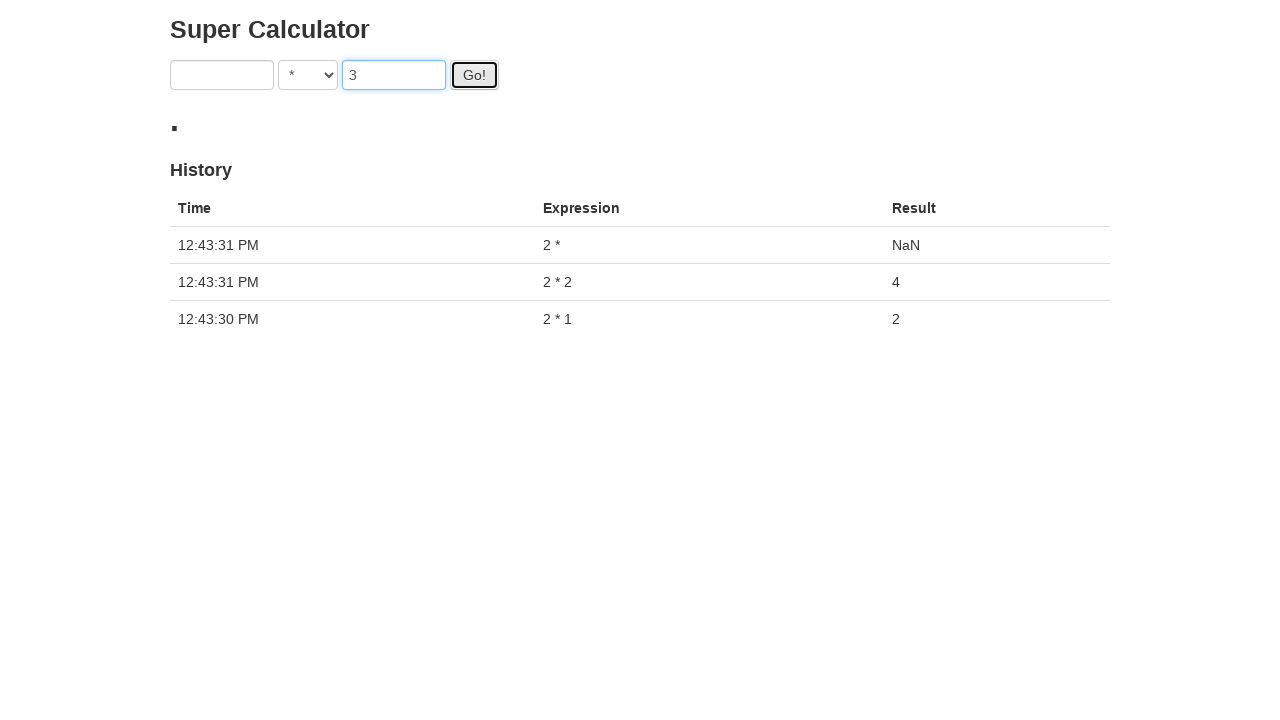

Result for 2 * 3 appeared
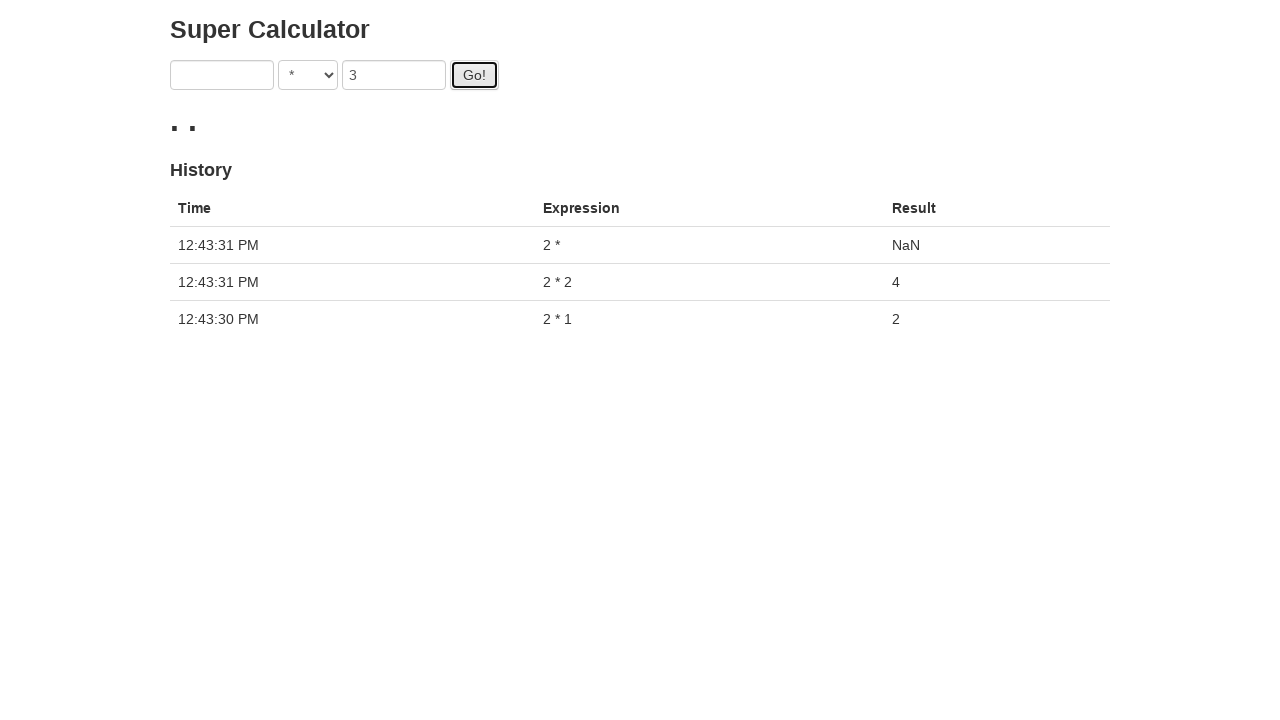

Filled first number input with 3 on input[ng-model='first']
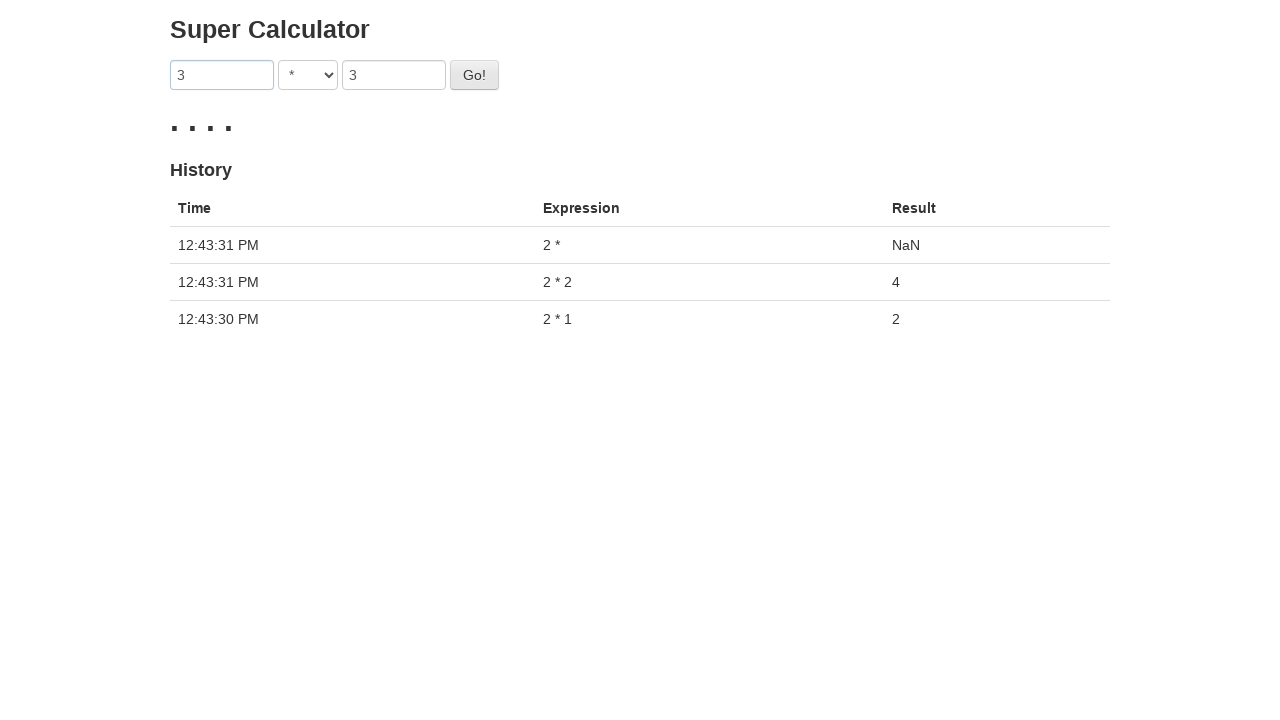

Filled second number input with 1 on input[ng-model='second']
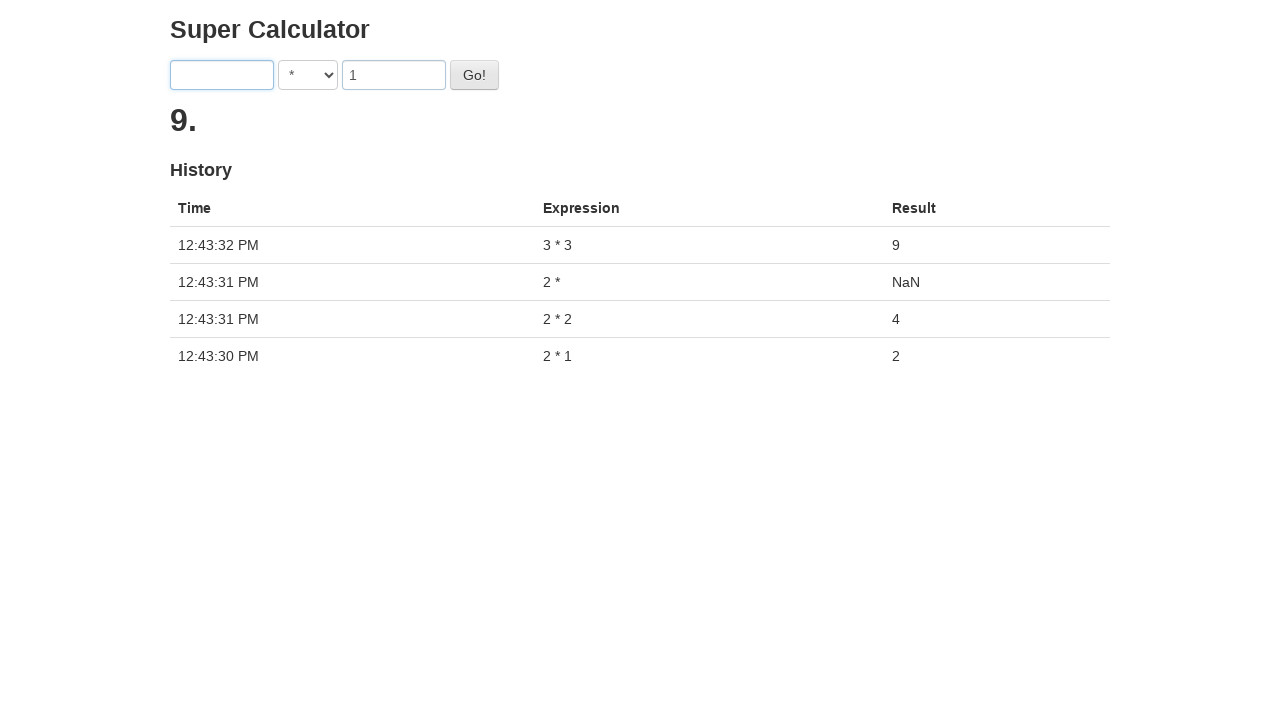

Clicked calculate button for 3 * 1 at (474, 75) on #gobutton
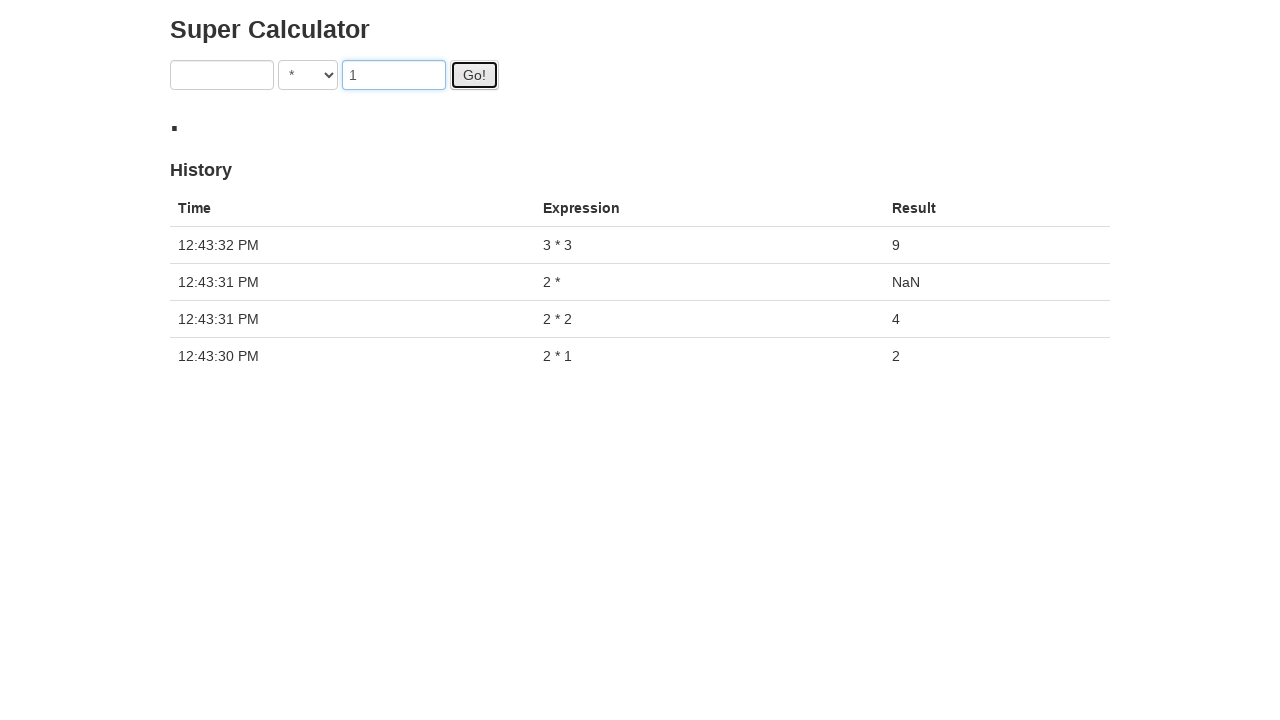

Result for 3 * 1 appeared
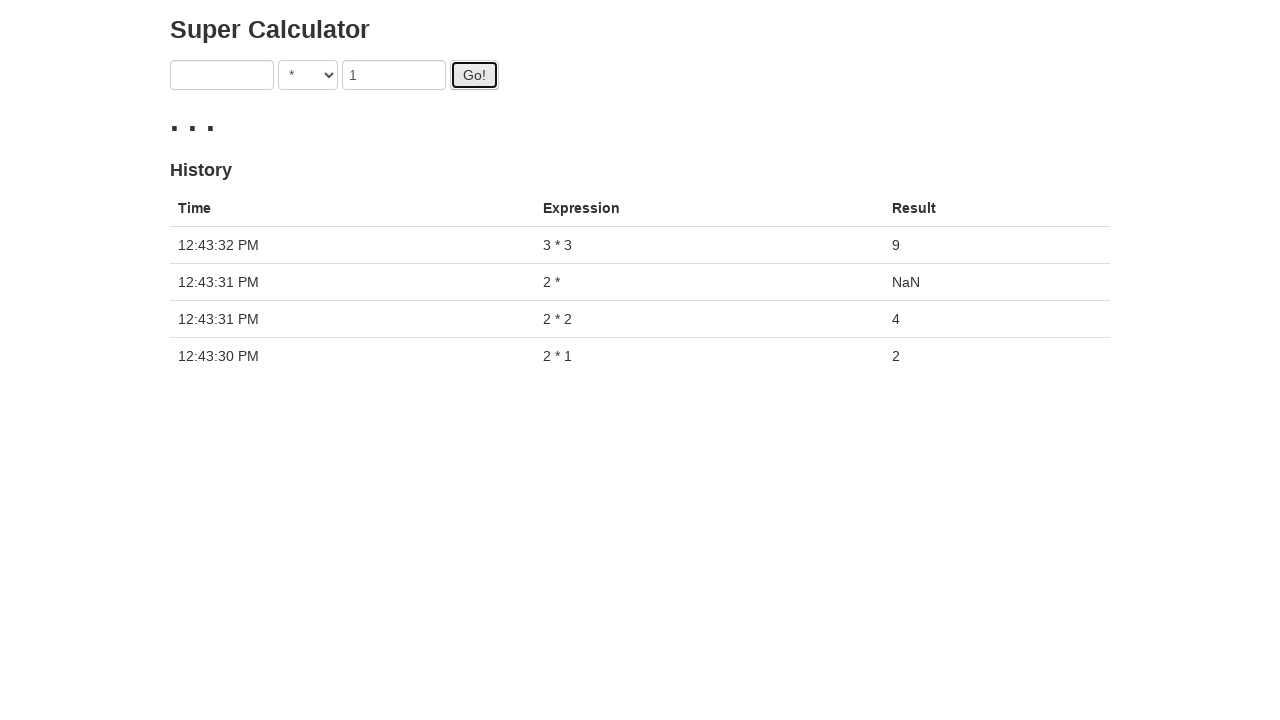

Filled first number input with 3 on input[ng-model='first']
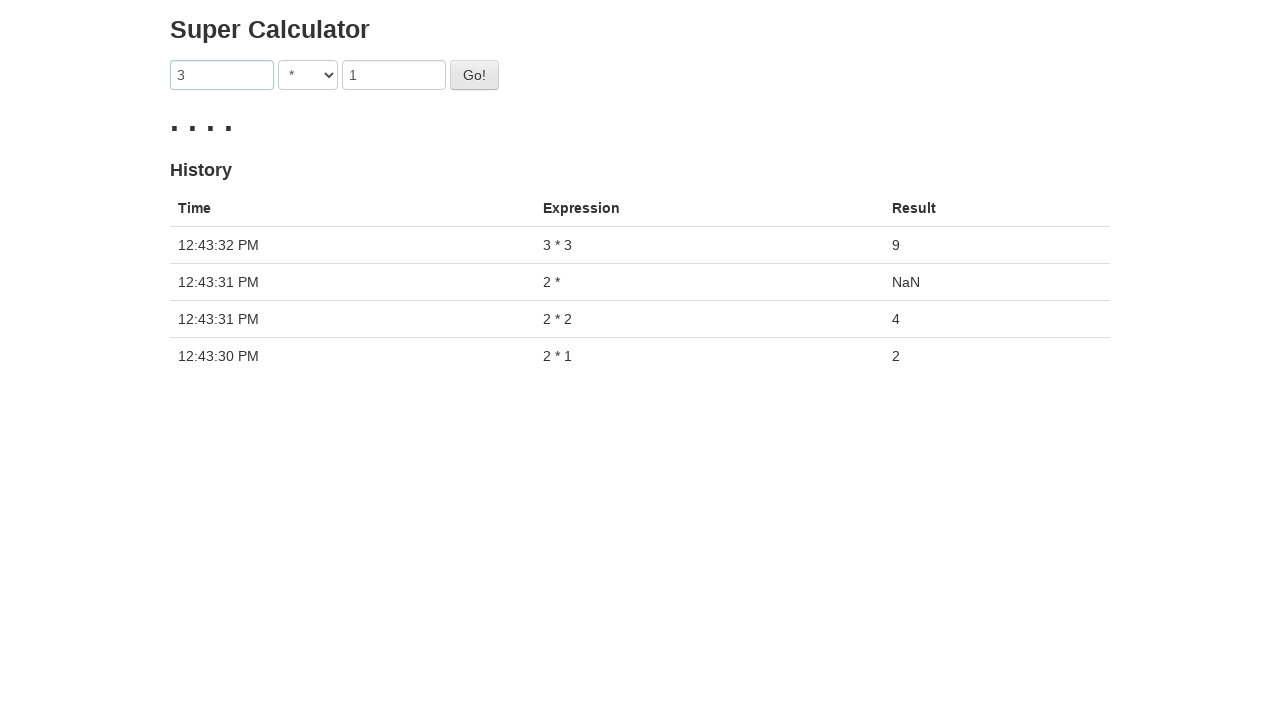

Filled second number input with 2 on input[ng-model='second']
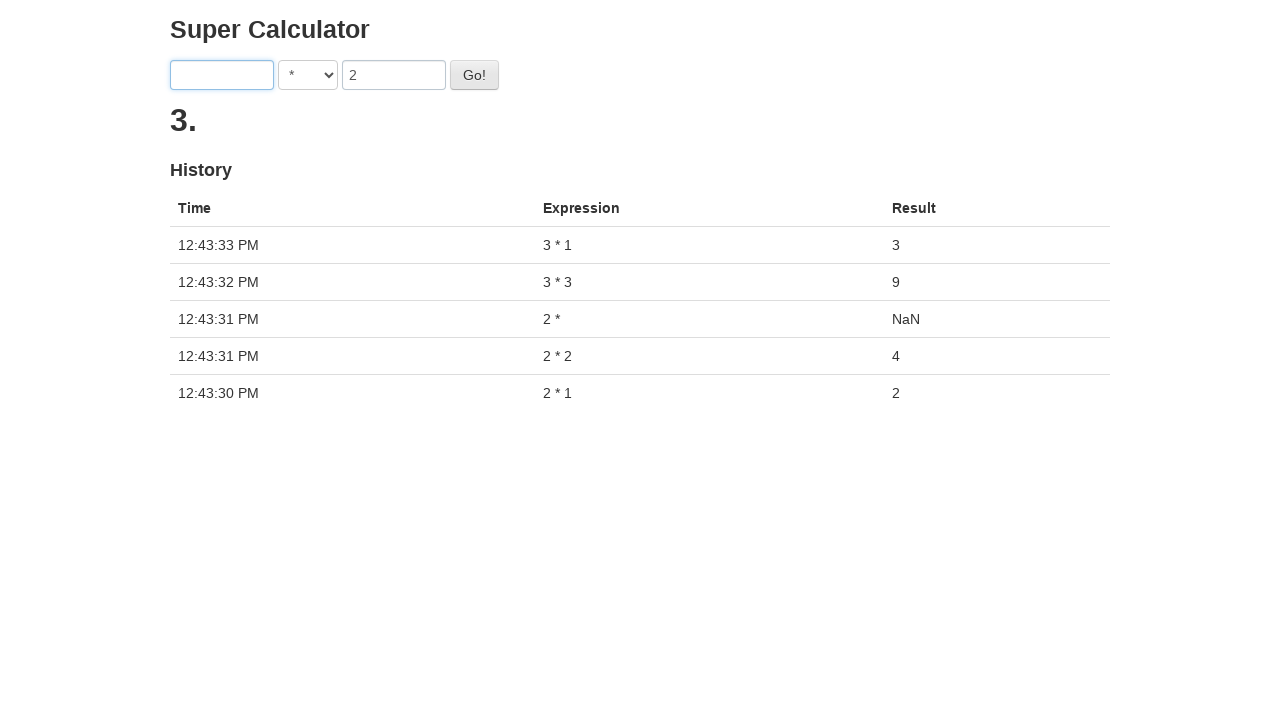

Clicked calculate button for 3 * 2 at (474, 75) on #gobutton
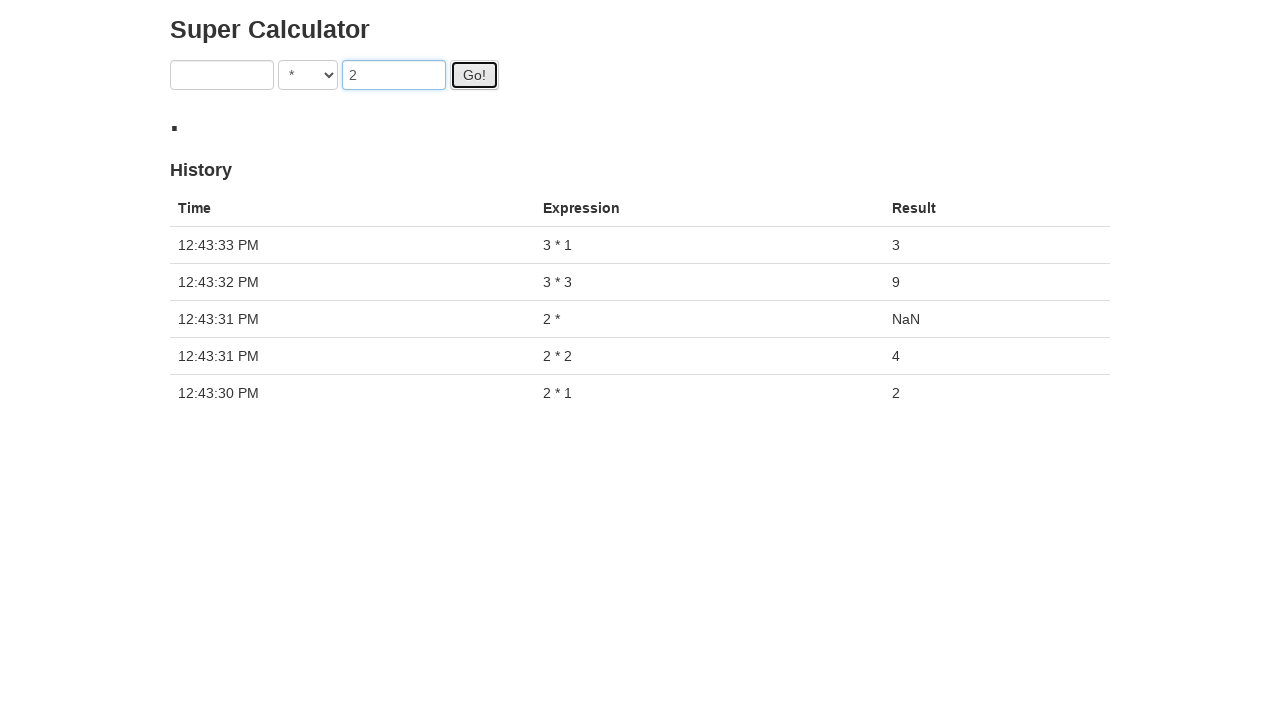

Result for 3 * 2 appeared
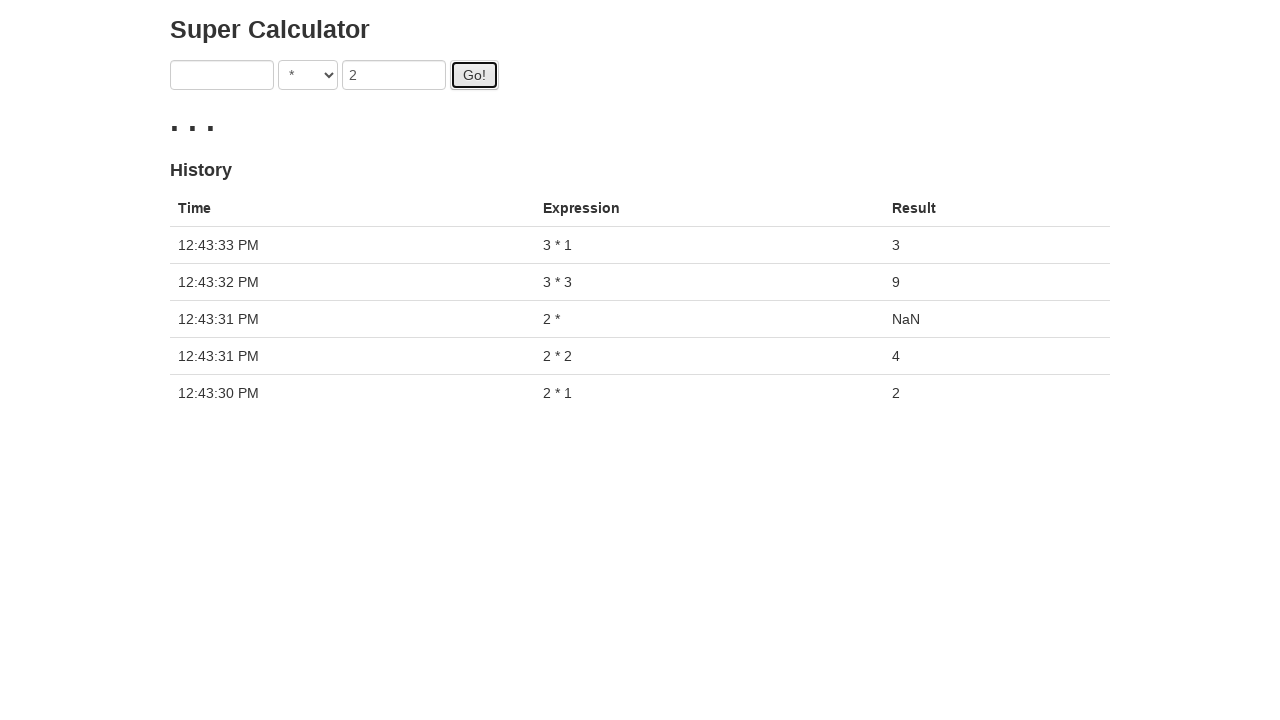

Filled first number input with 3 on input[ng-model='first']
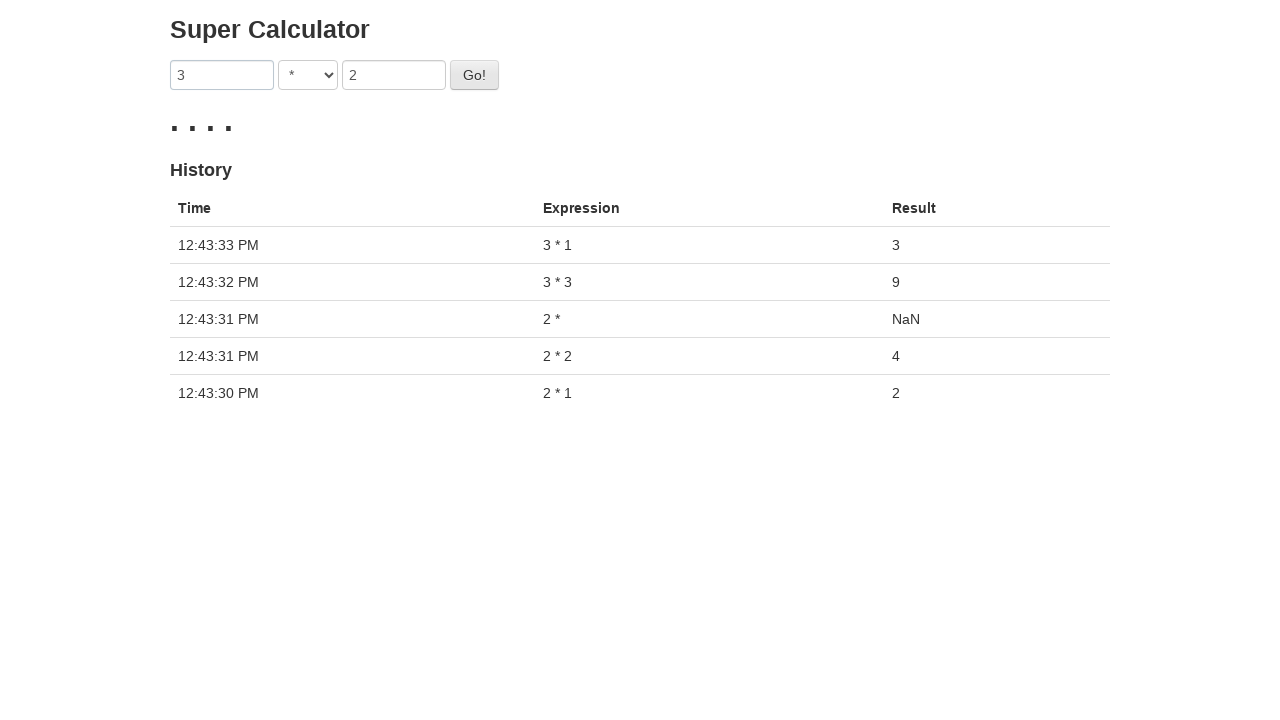

Filled second number input with 3 on input[ng-model='second']
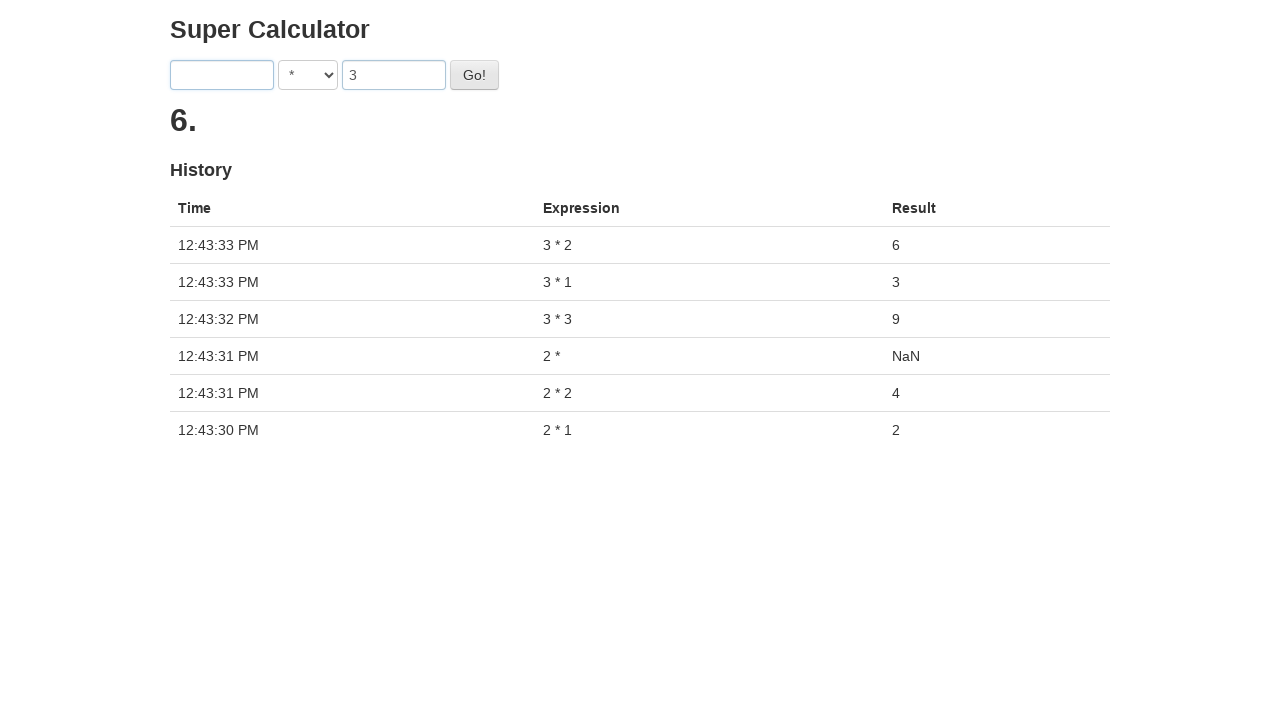

Clicked calculate button for 3 * 3 at (474, 75) on #gobutton
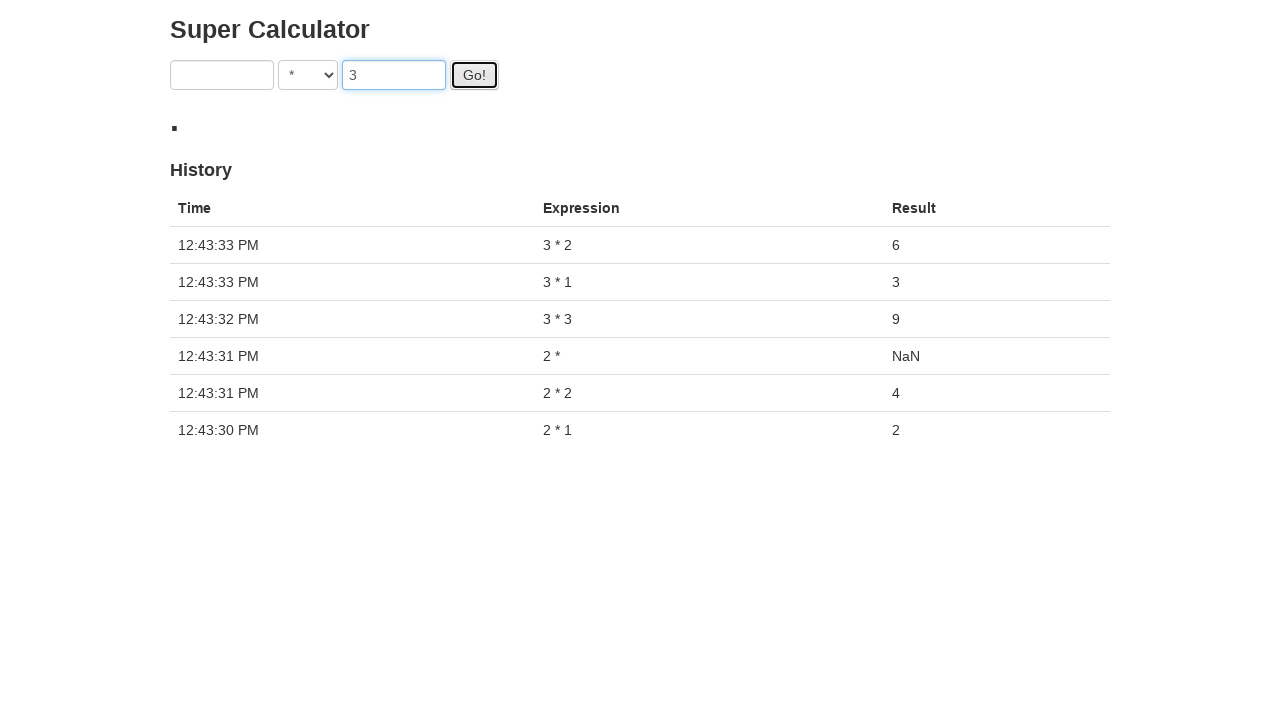

Result for 3 * 3 appeared
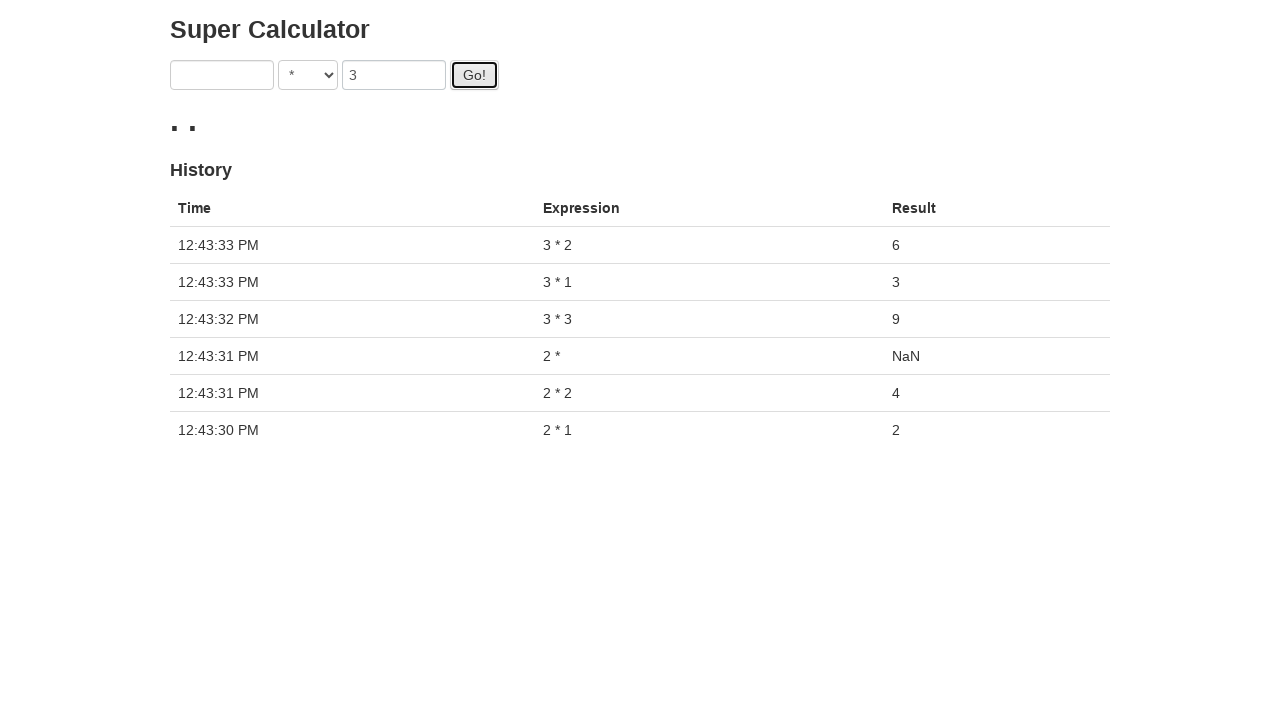

All results loaded in history table
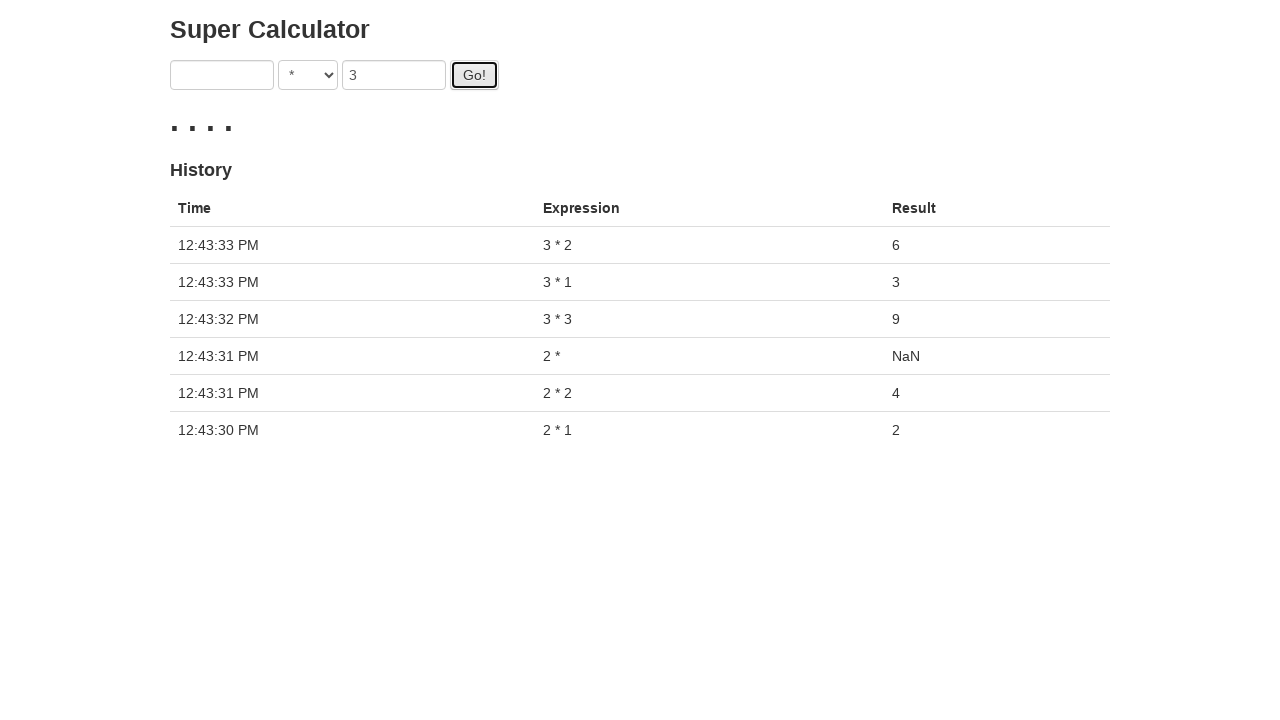

Retrieved all result cells from history table
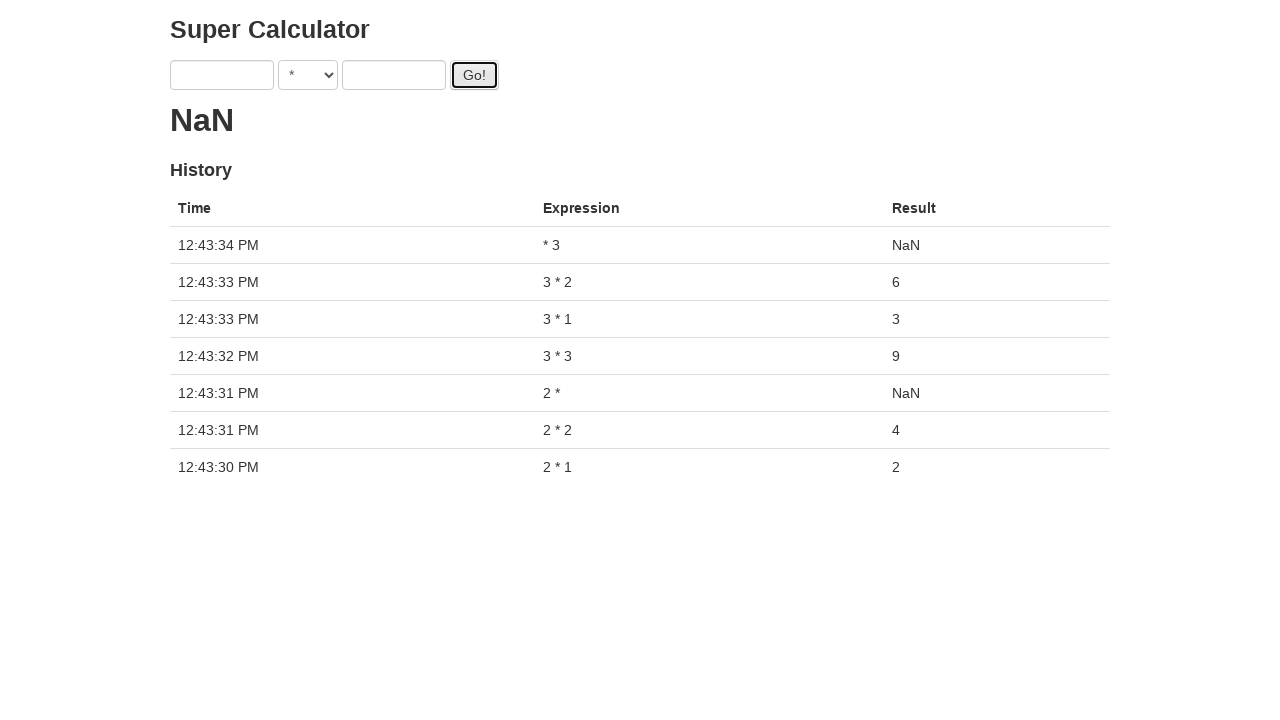

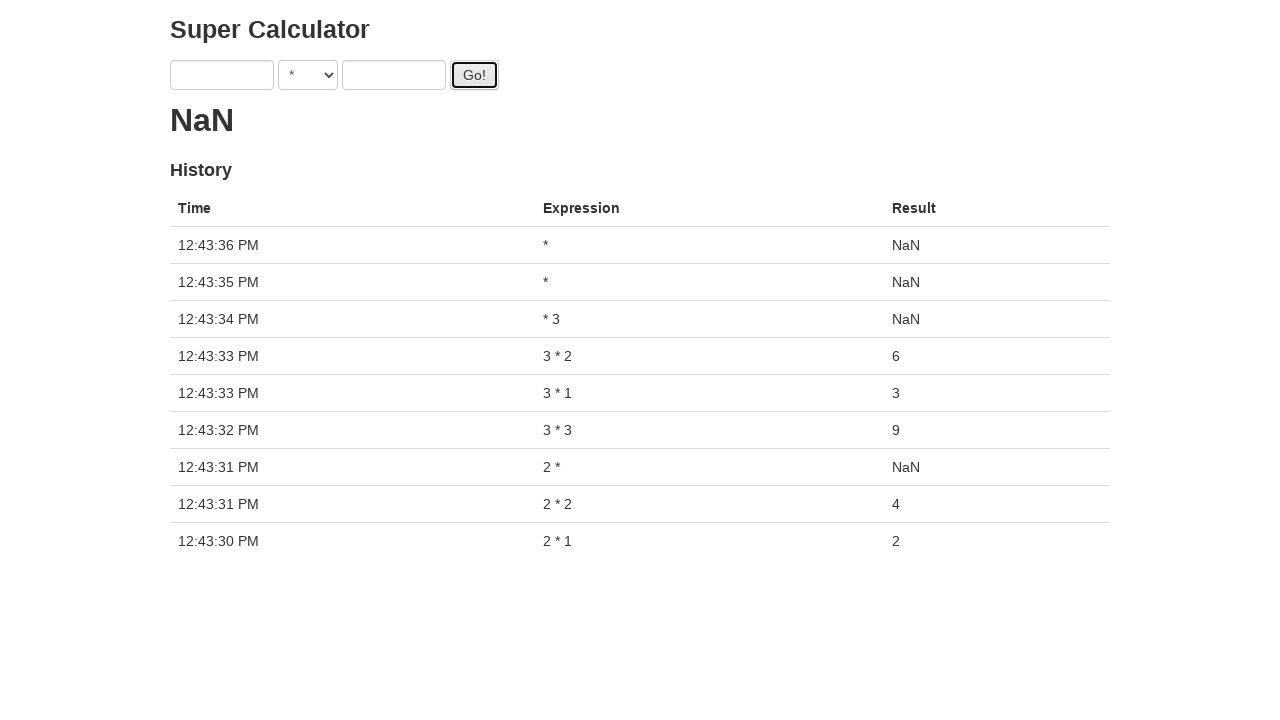